Scrolls through a news website page and clicks "load more" button multiple times to load additional content

Starting URL: https://news.163.com/

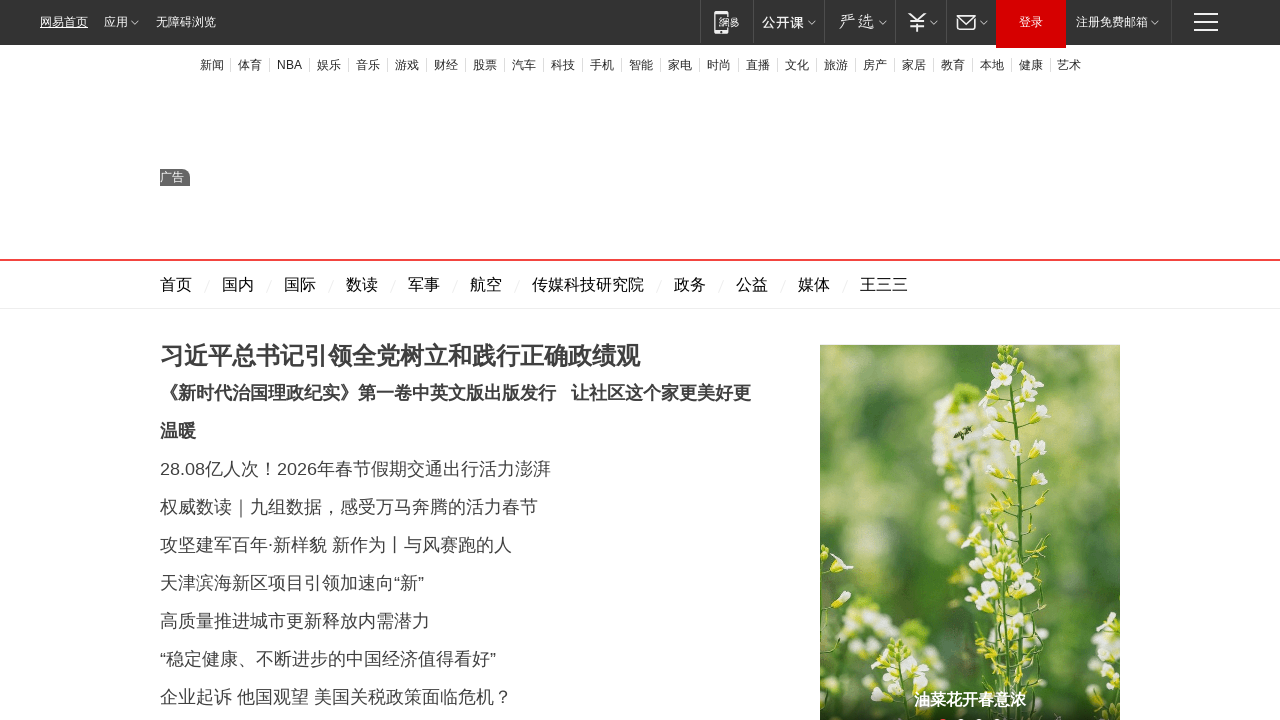

Scrolled down by 800 pixels
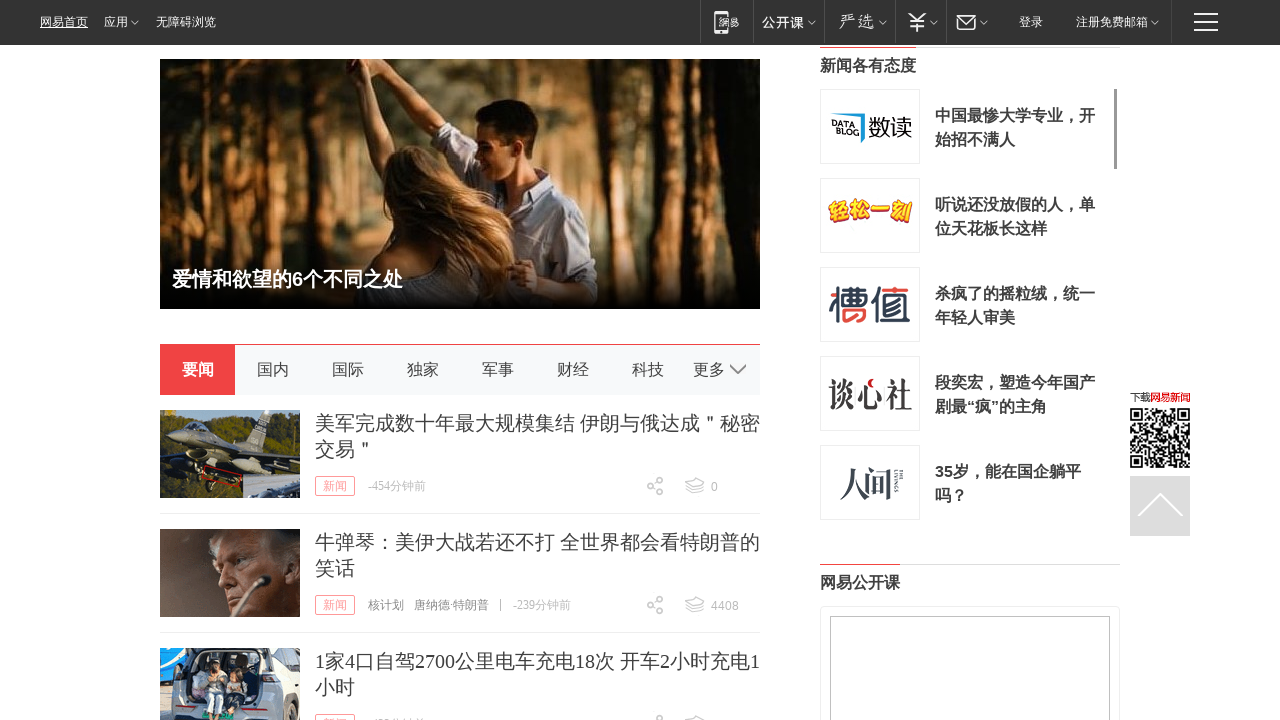

Waited for scroll animation
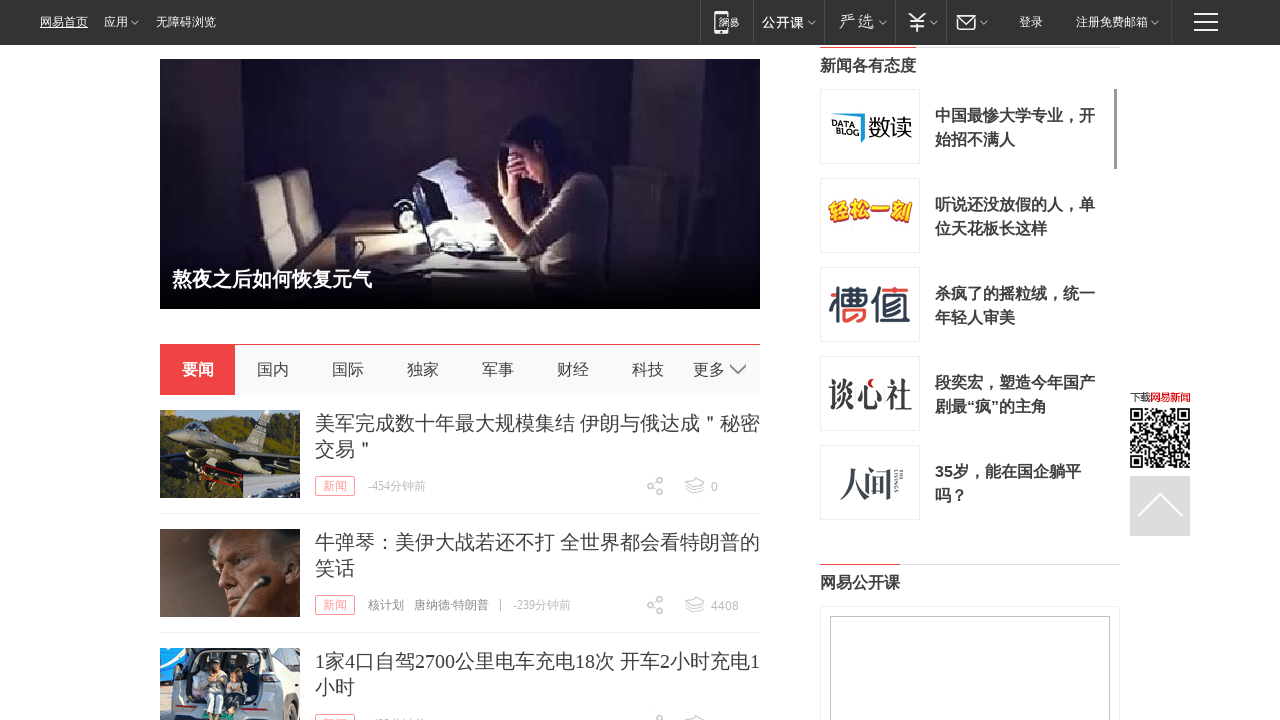

Scrolled down by 800 pixels
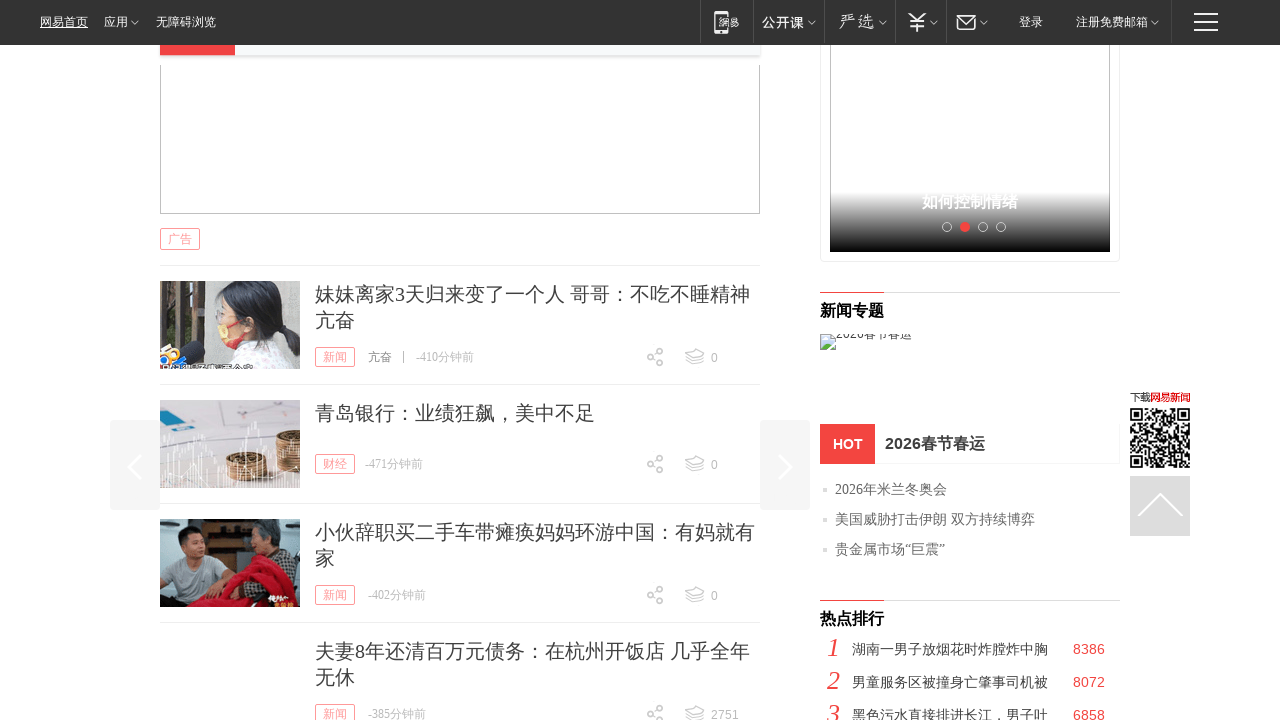

Waited for scroll animation
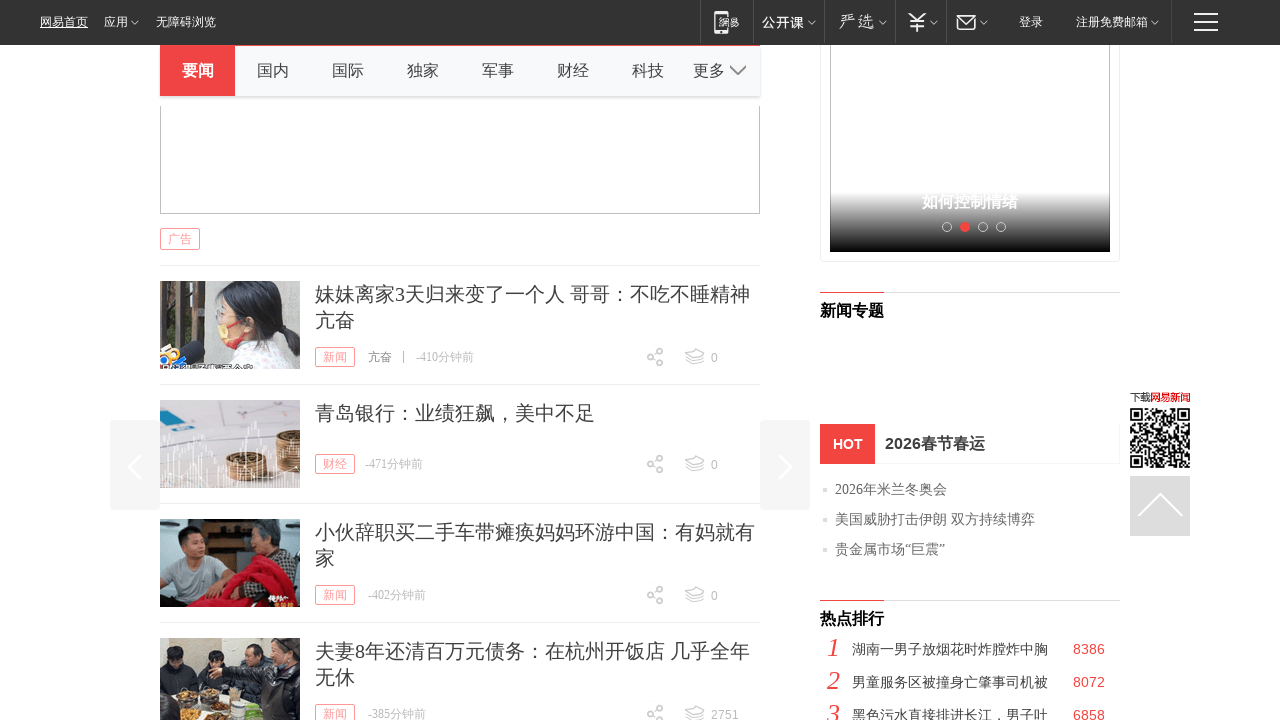

Scrolled down by 800 pixels
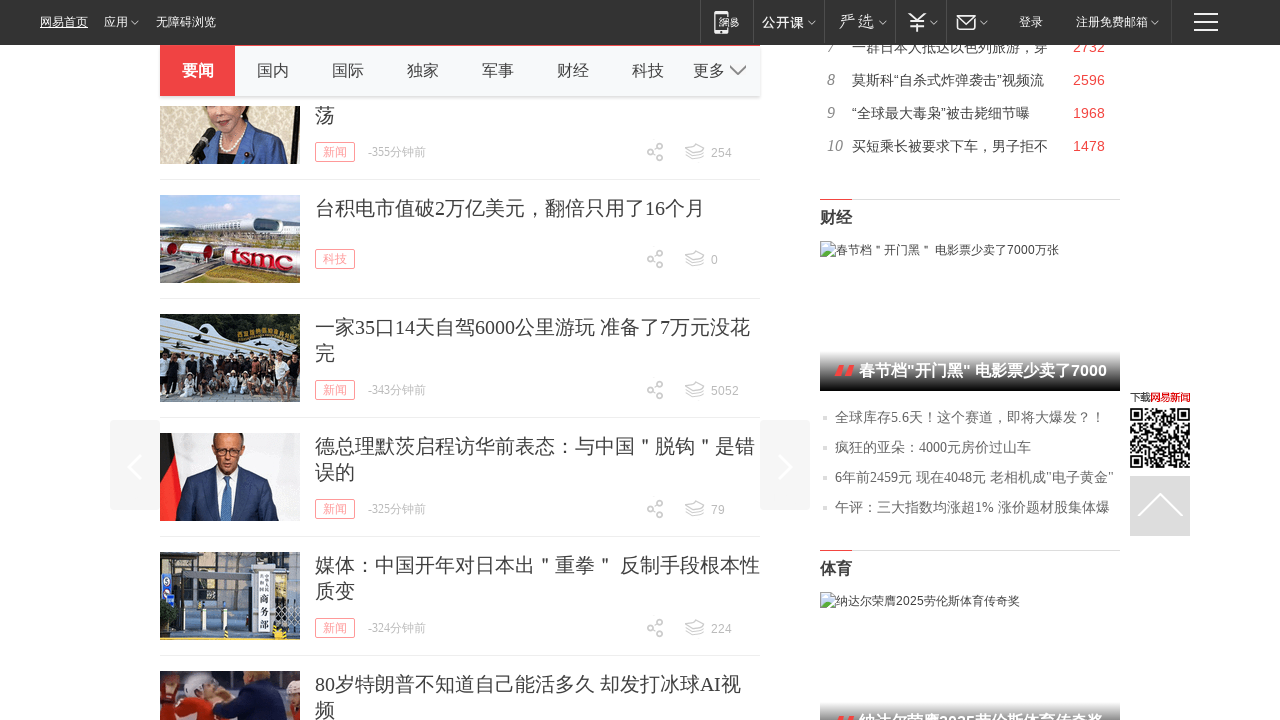

Waited for scroll animation
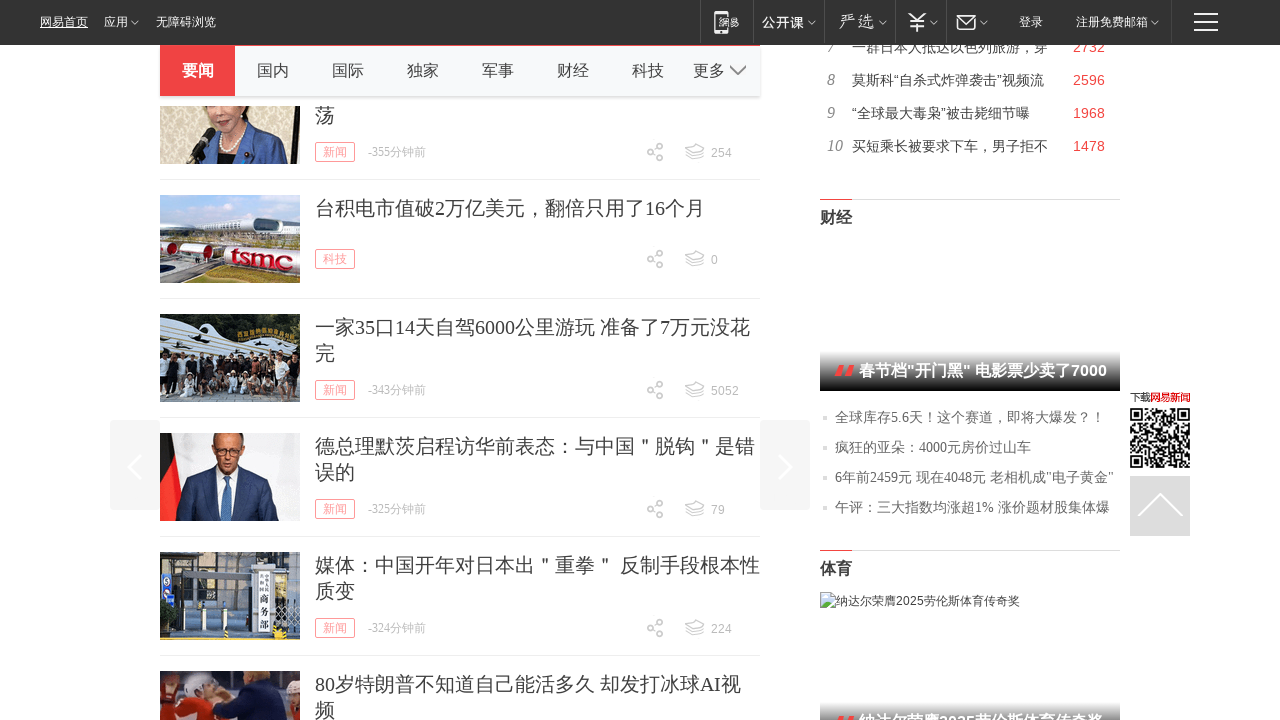

Scrolled down by 800 pixels
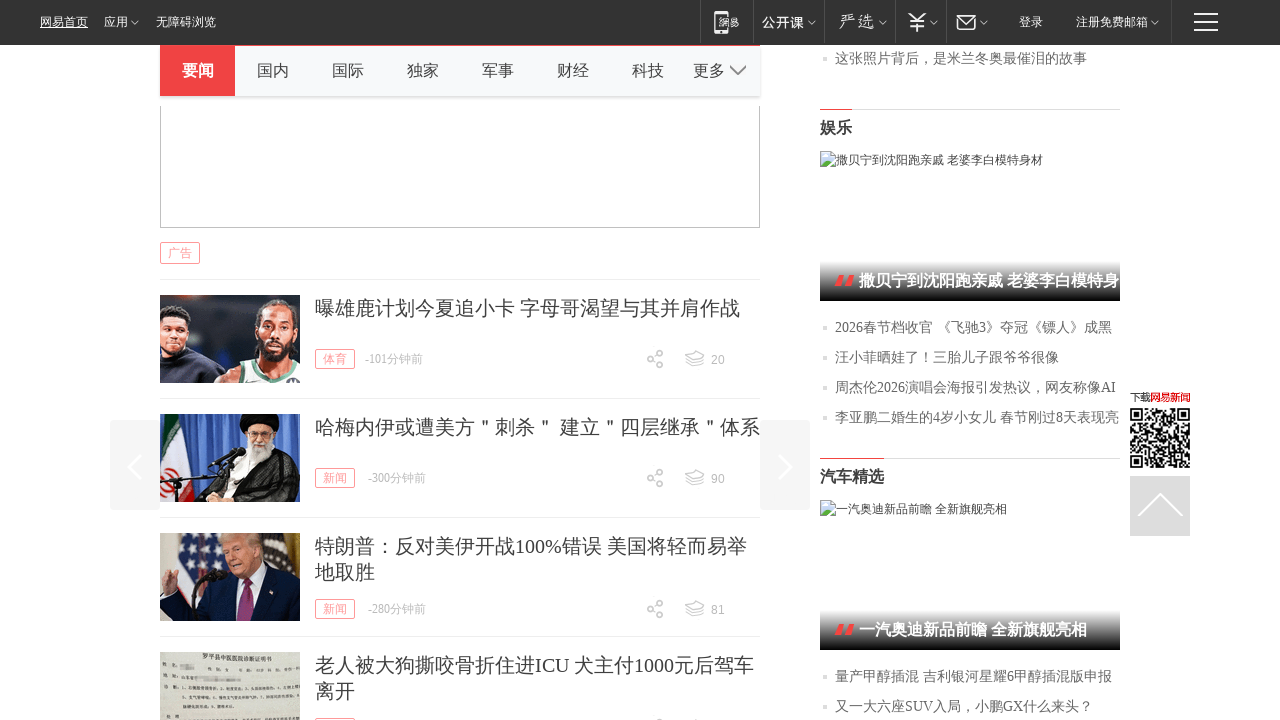

Waited for scroll animation
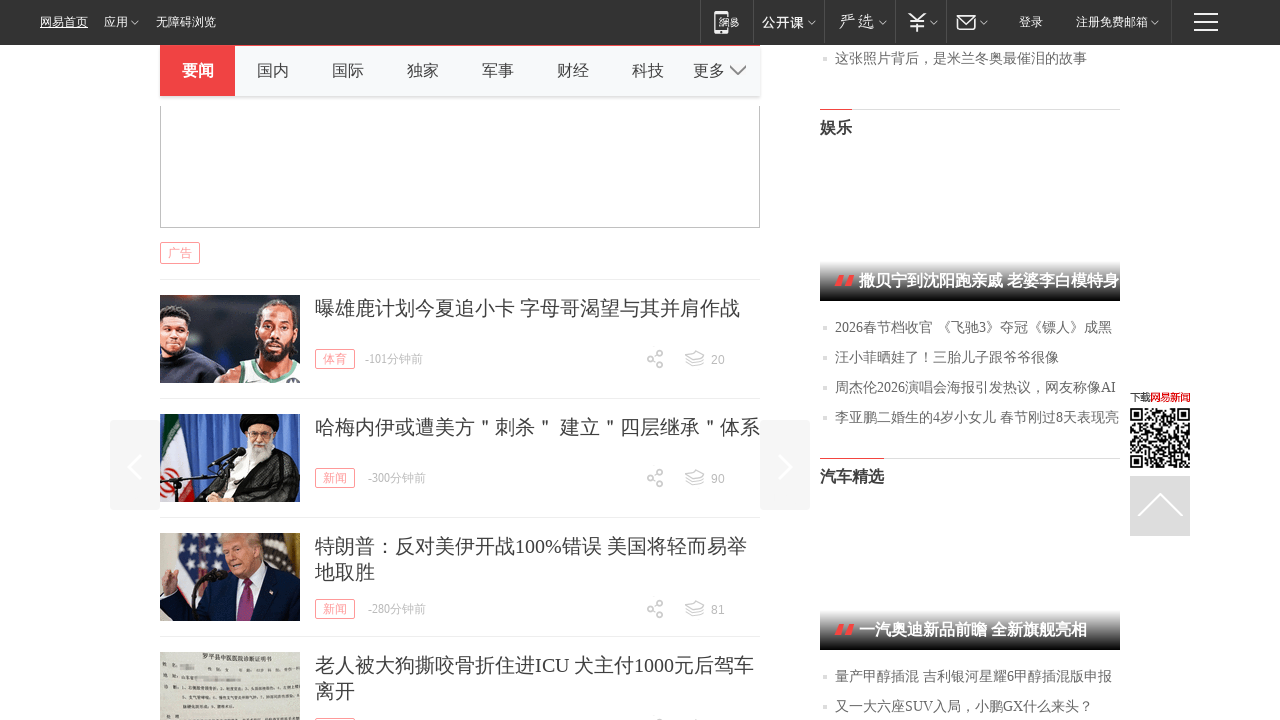

Scrolled down by 800 pixels
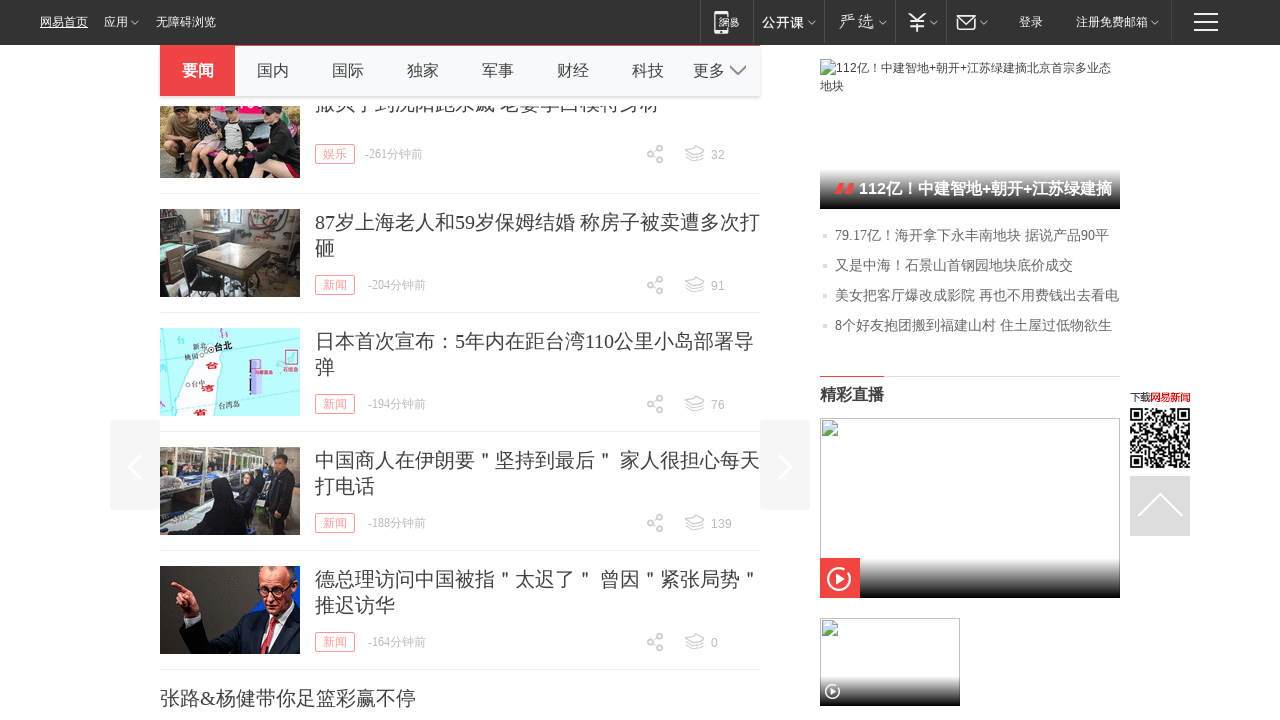

Waited for scroll animation
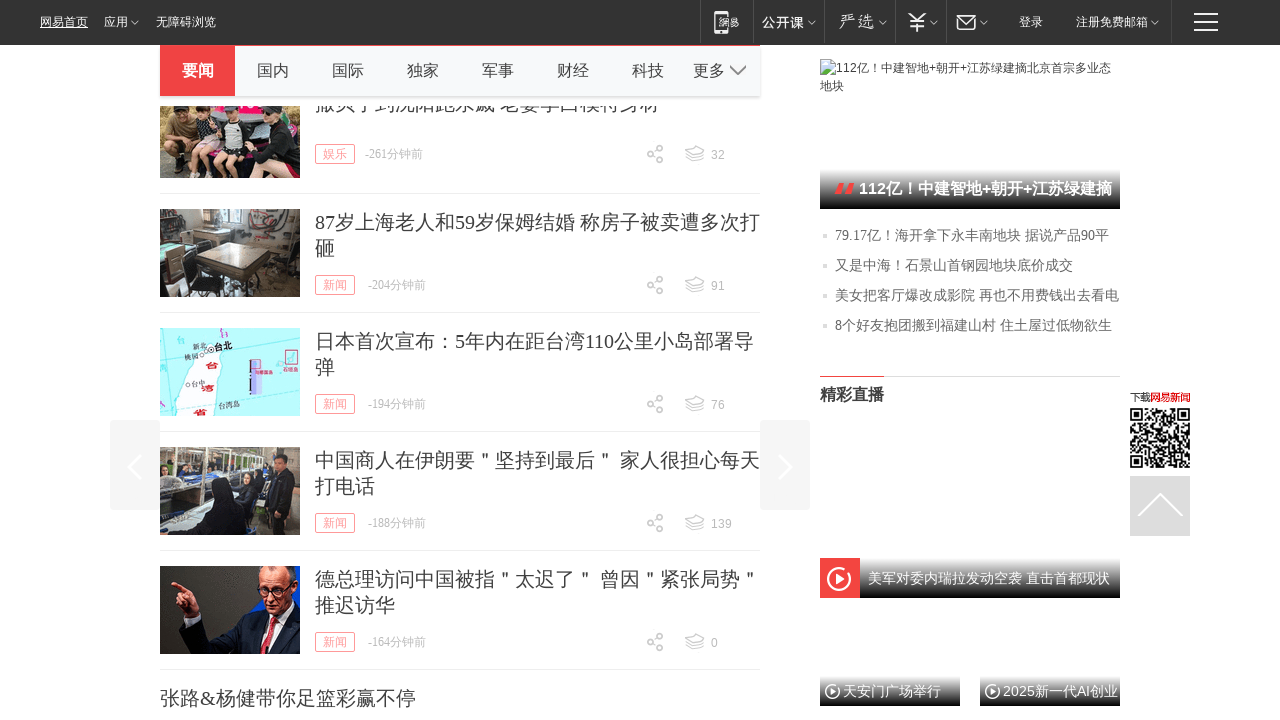

Scrolled down by 800 pixels
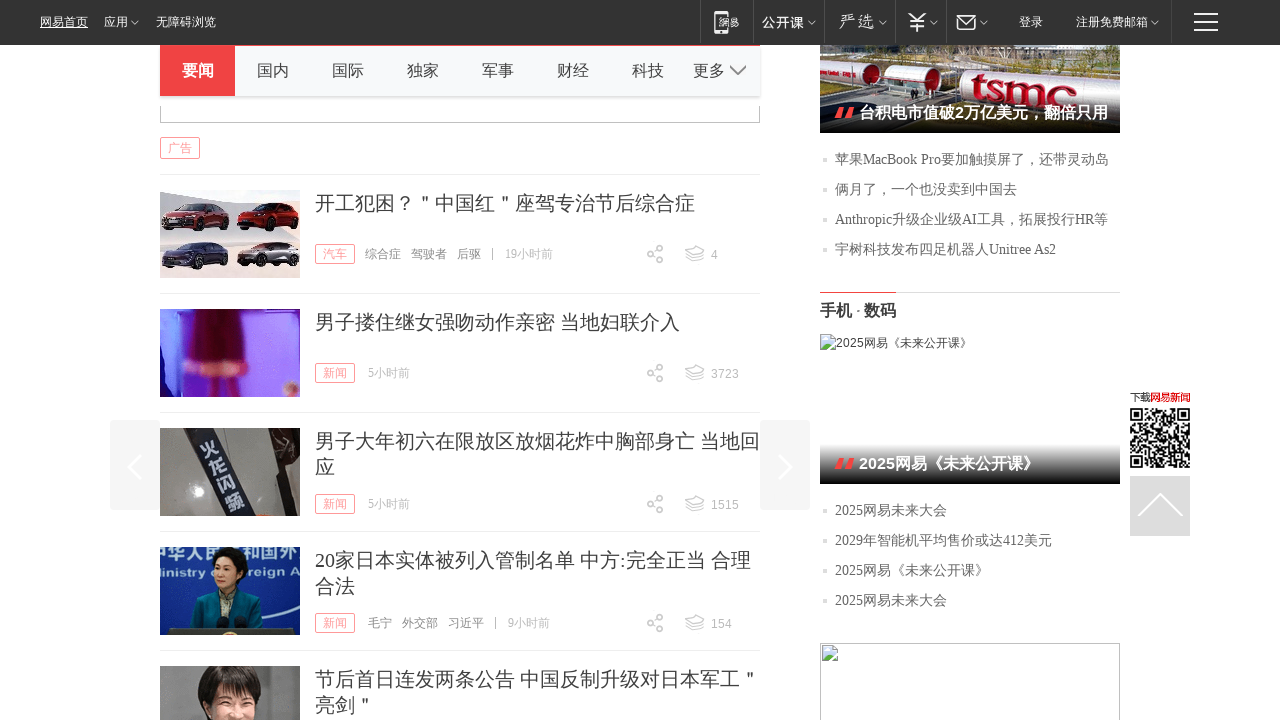

Waited for scroll animation
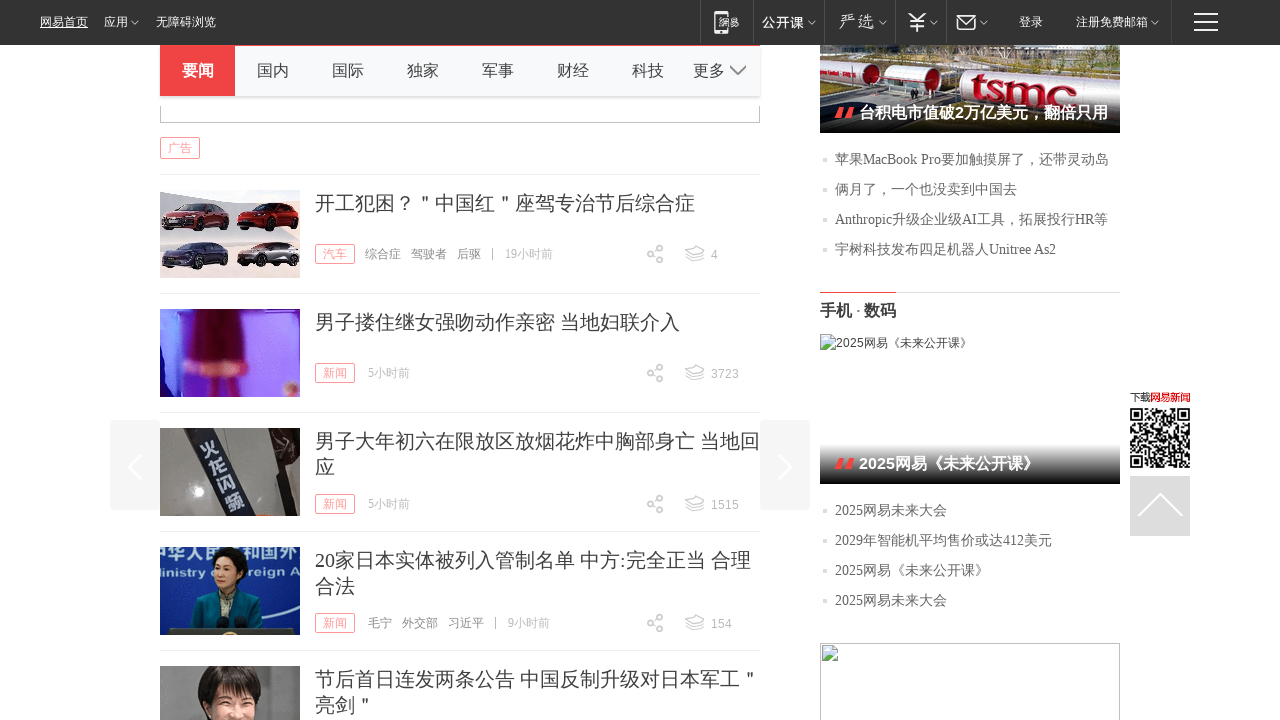

Scrolled down by 800 pixels
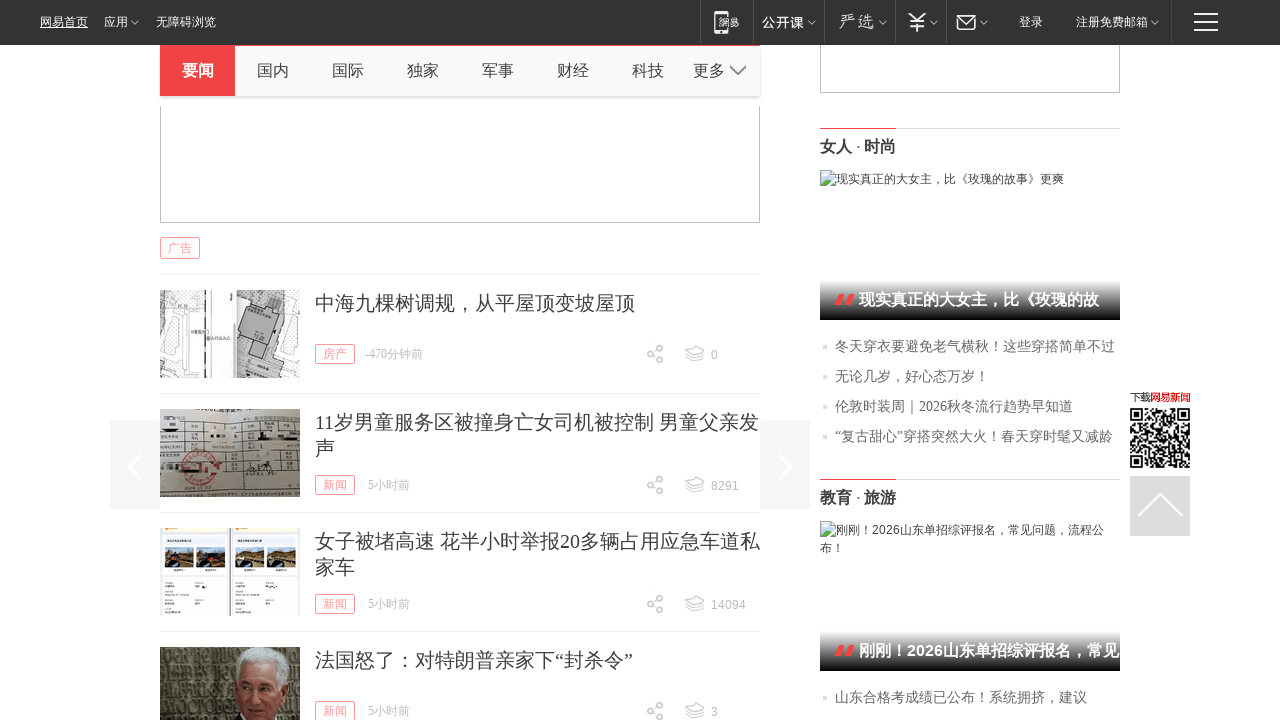

Waited for scroll animation
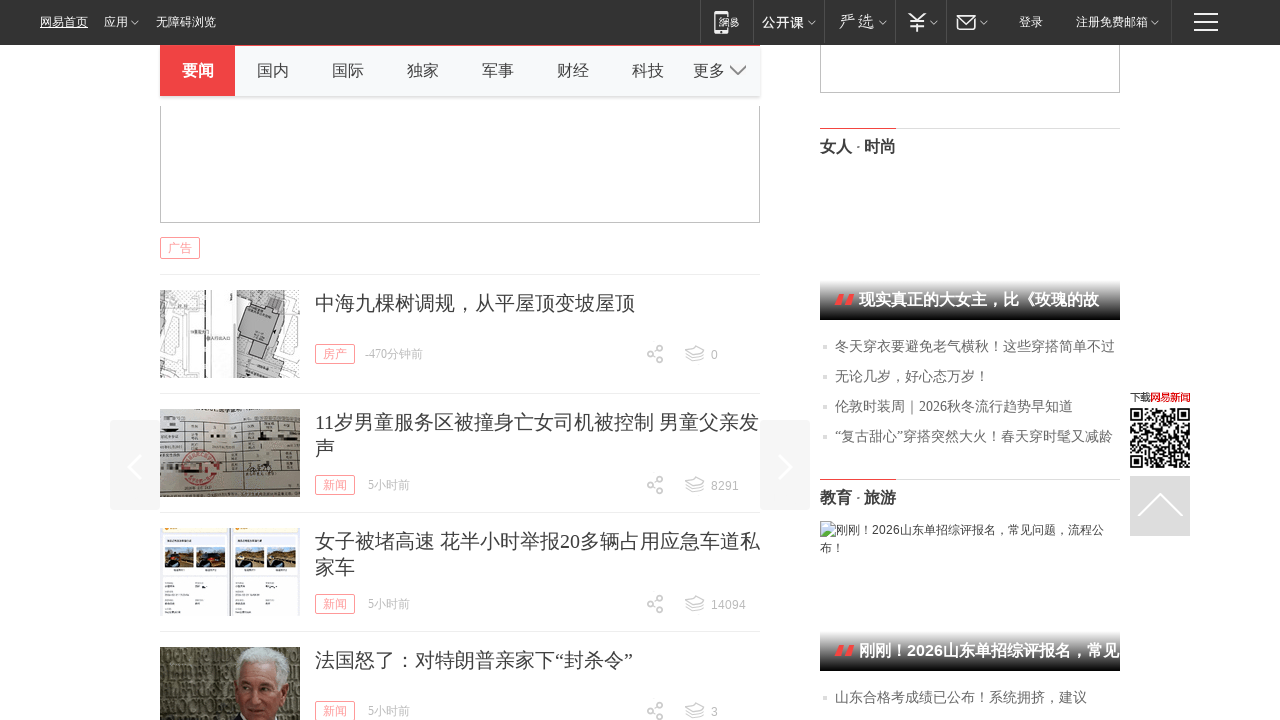

Scrolled down by 800 pixels
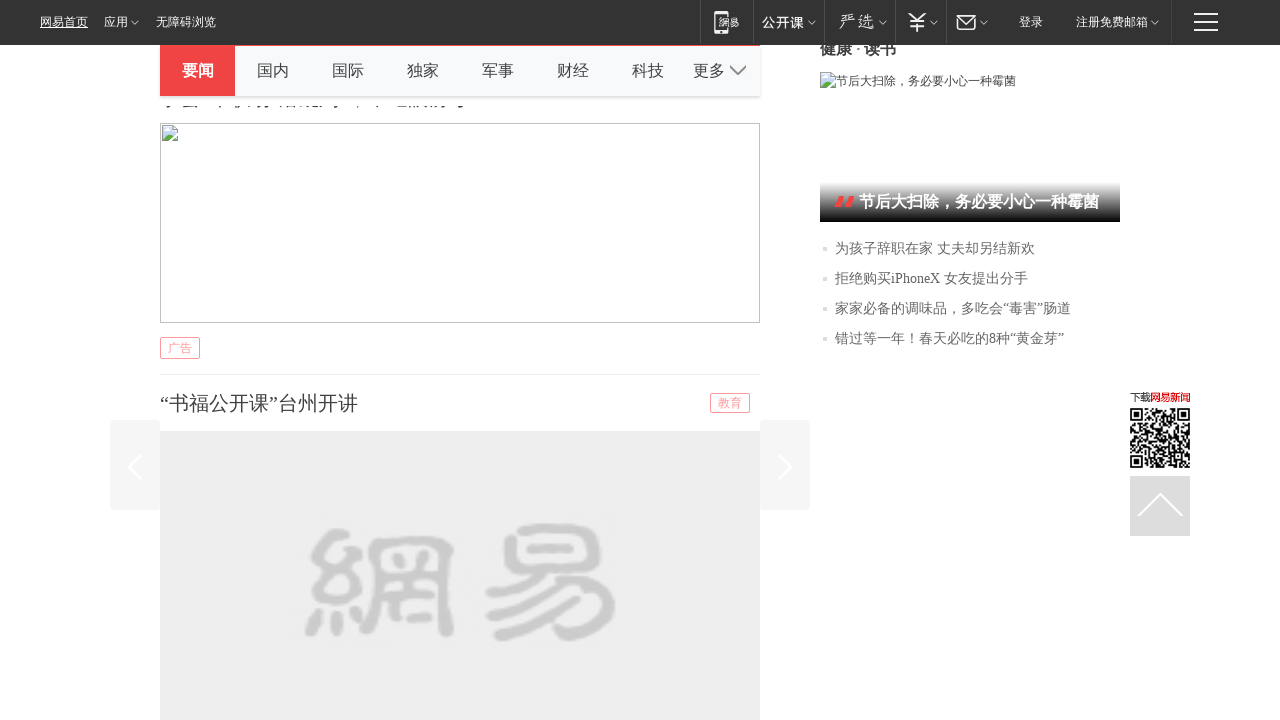

Waited for scroll animation
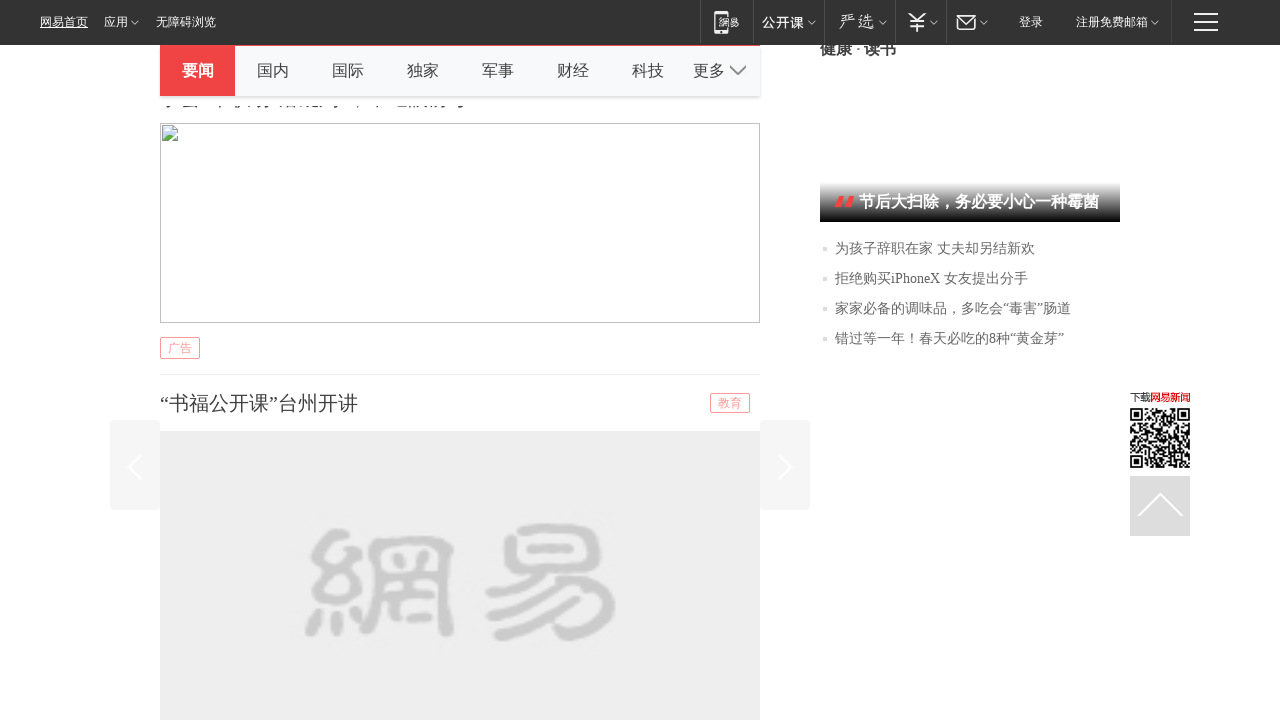

Scrolled down by 800 pixels
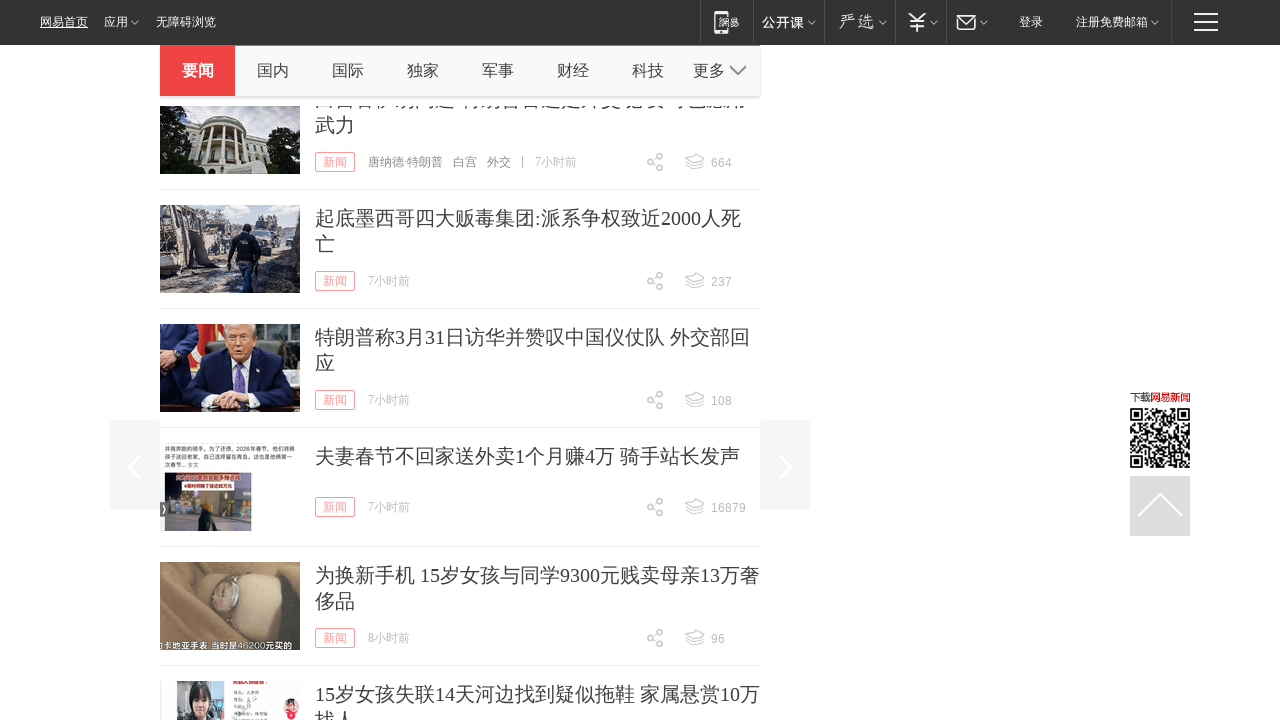

Waited for scroll animation
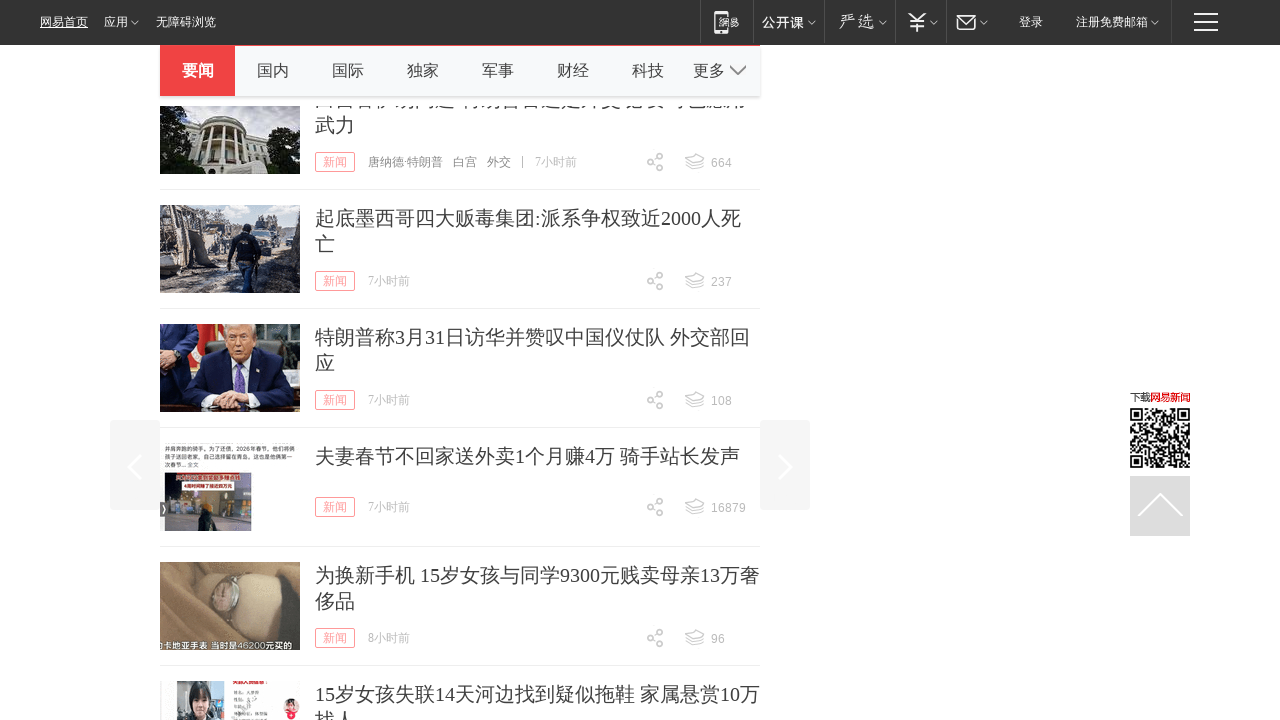

Scrolled down by 800 pixels
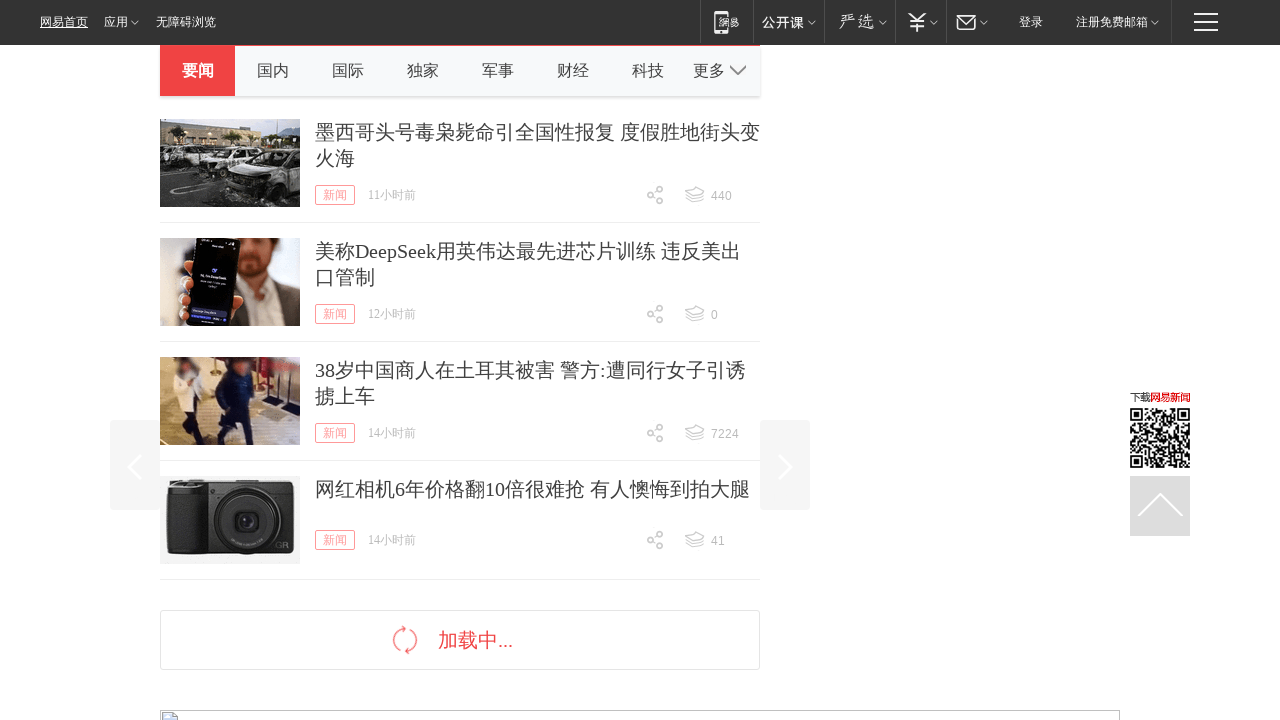

Waited for scroll animation
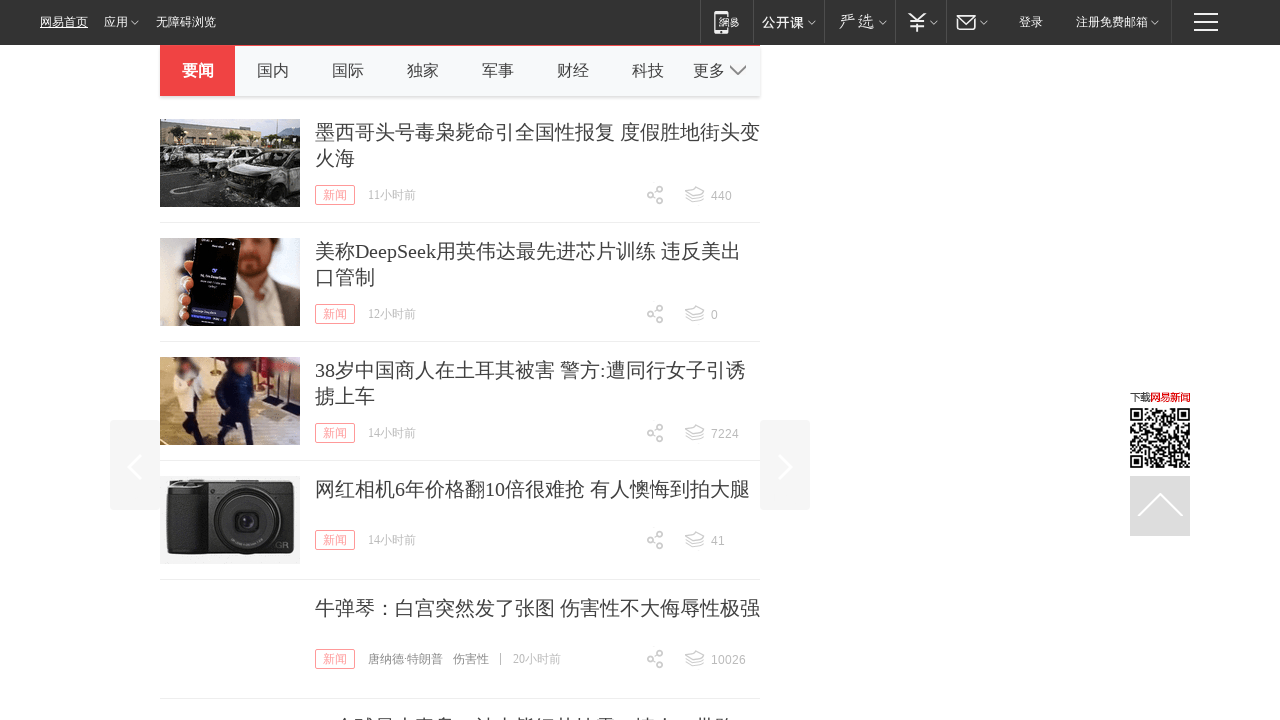

Scrolled down by 800 pixels
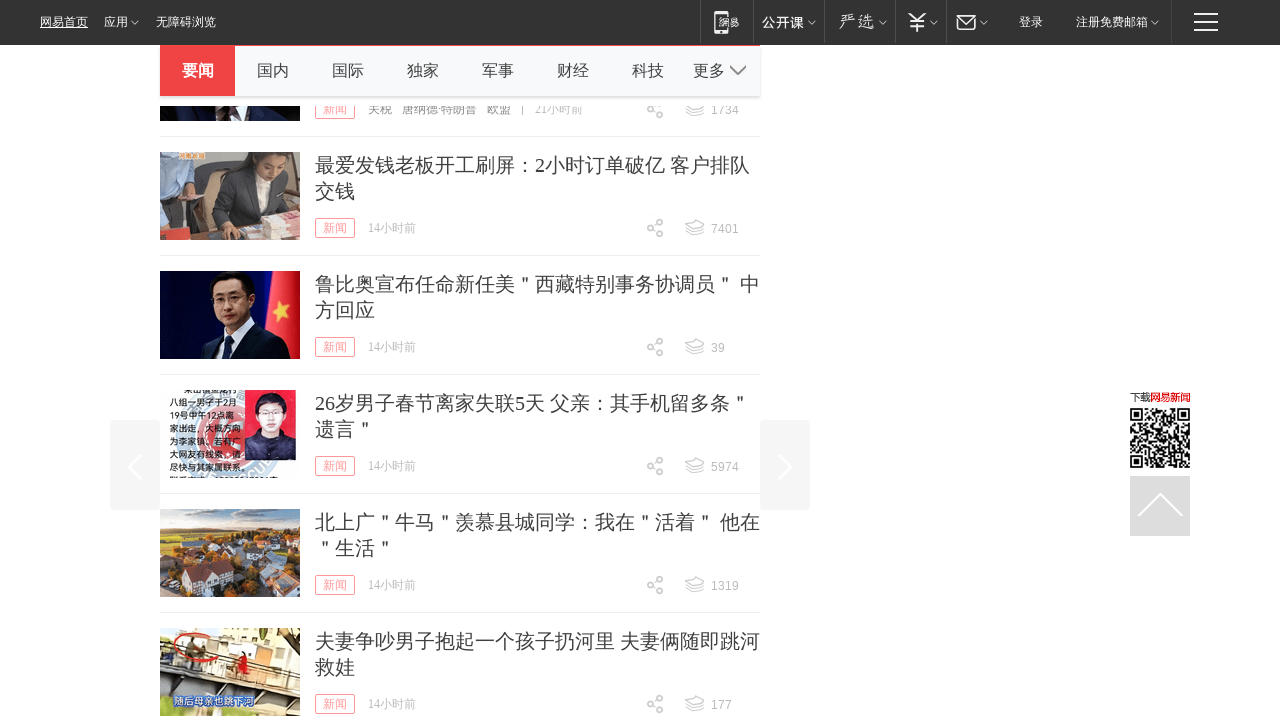

Waited for scroll animation
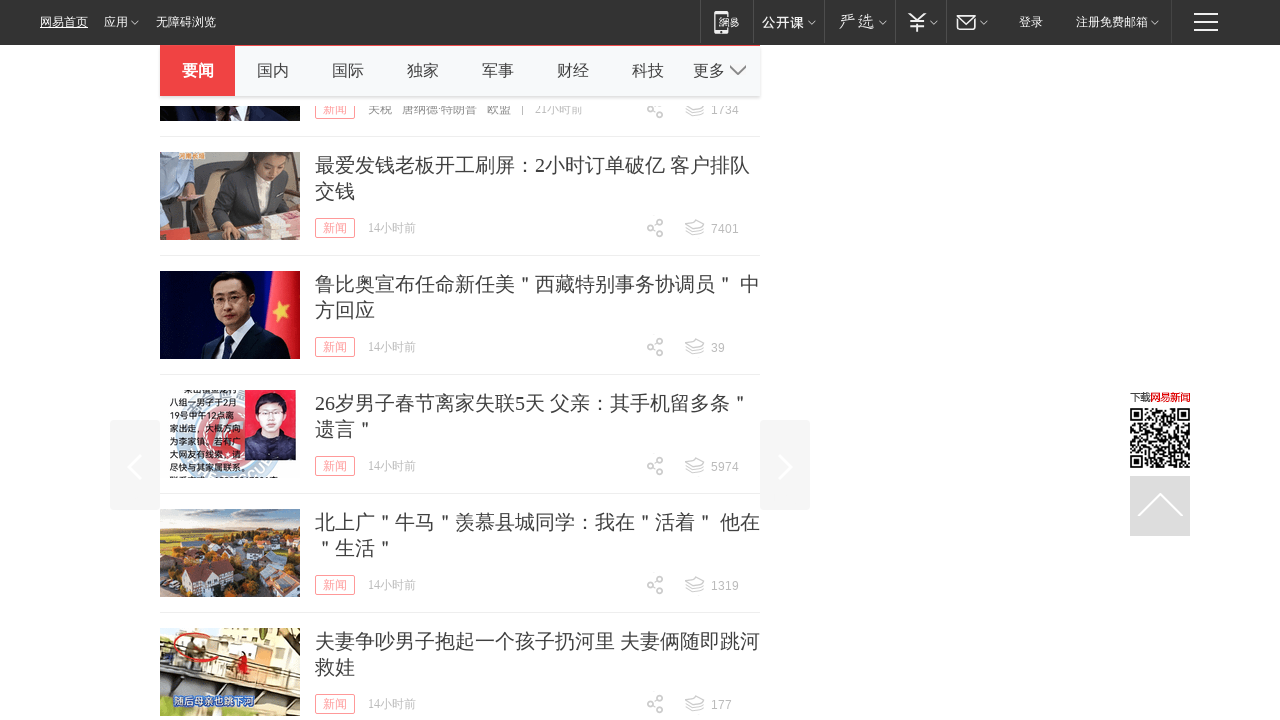

Scrolled down by 800 pixels
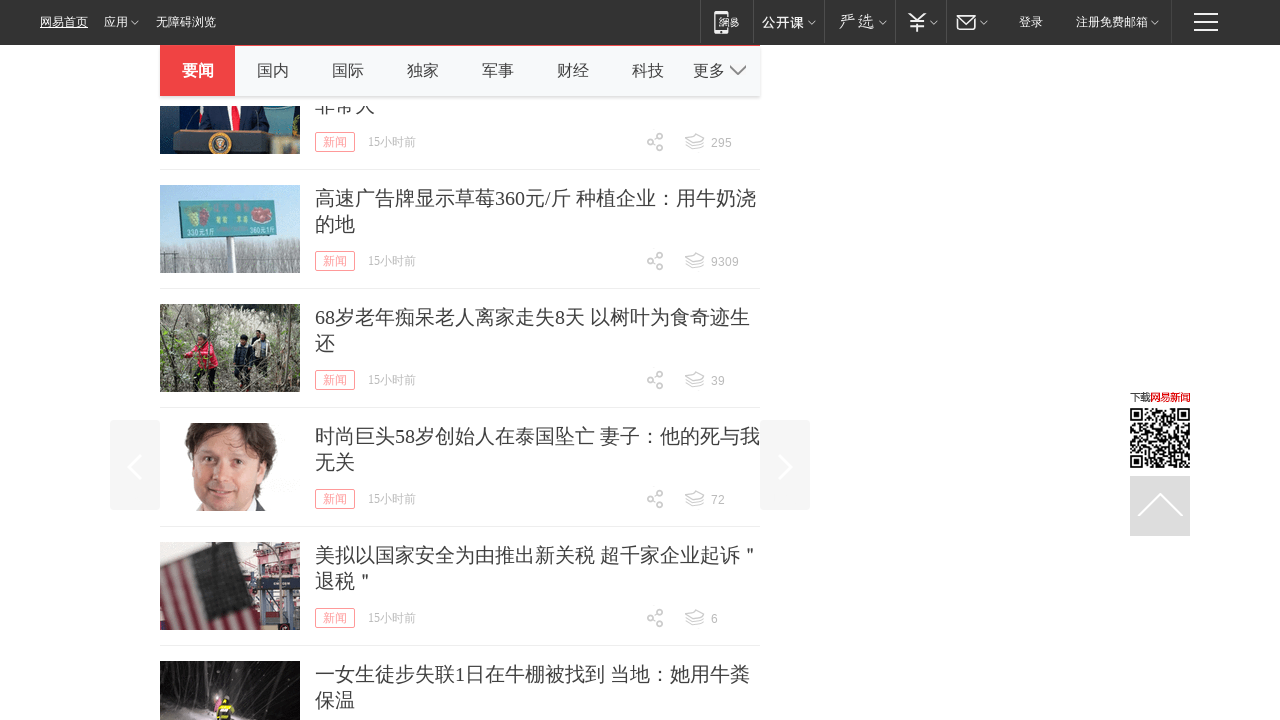

Waited for scroll animation
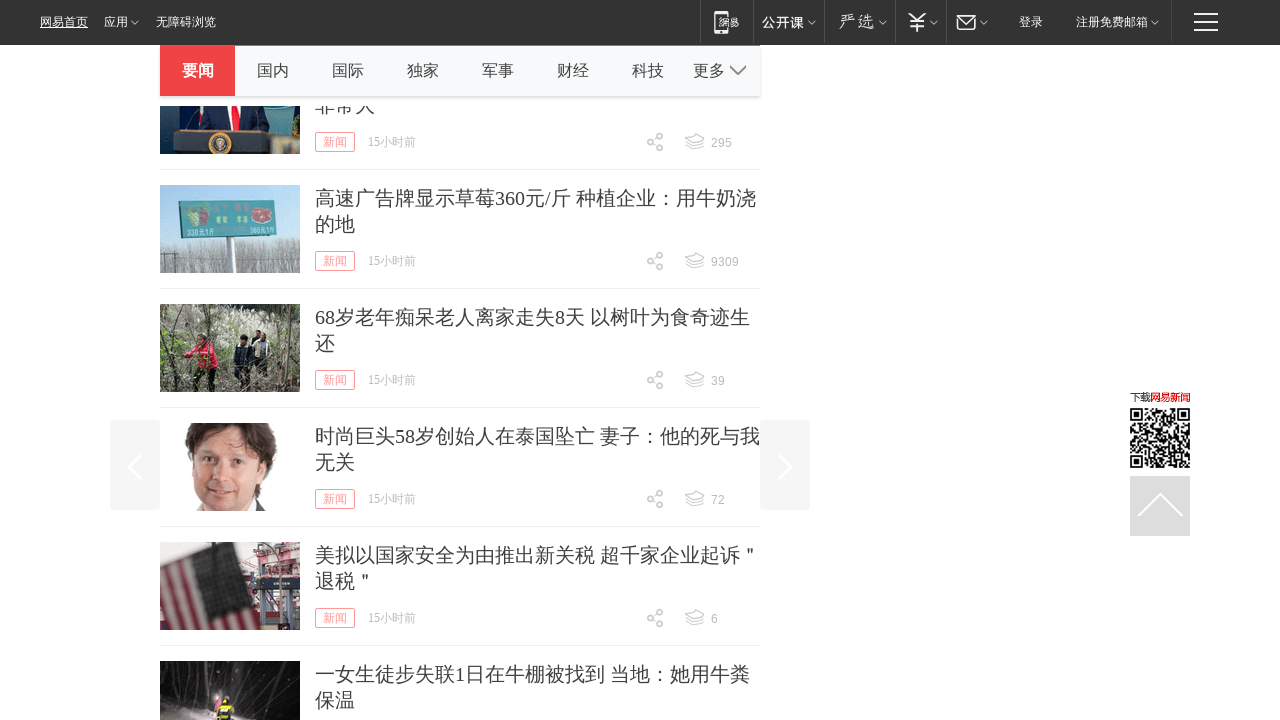

Scrolled down by 800 pixels
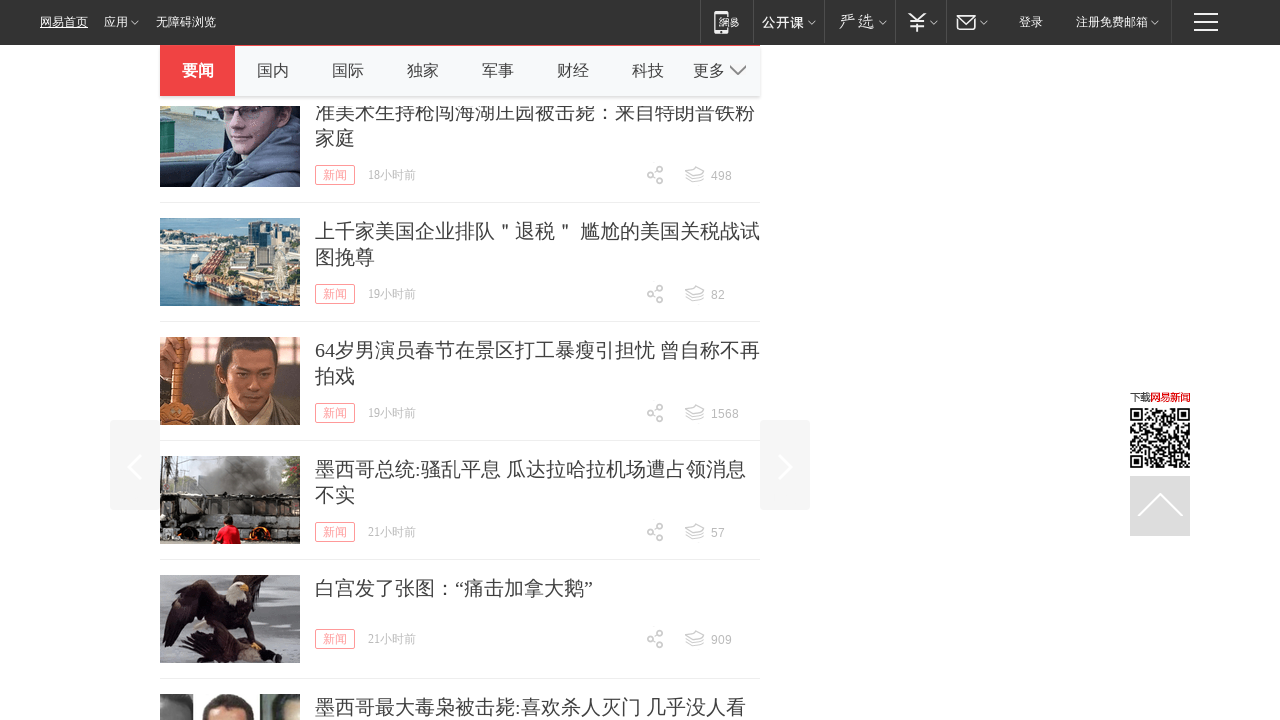

Waited for scroll animation
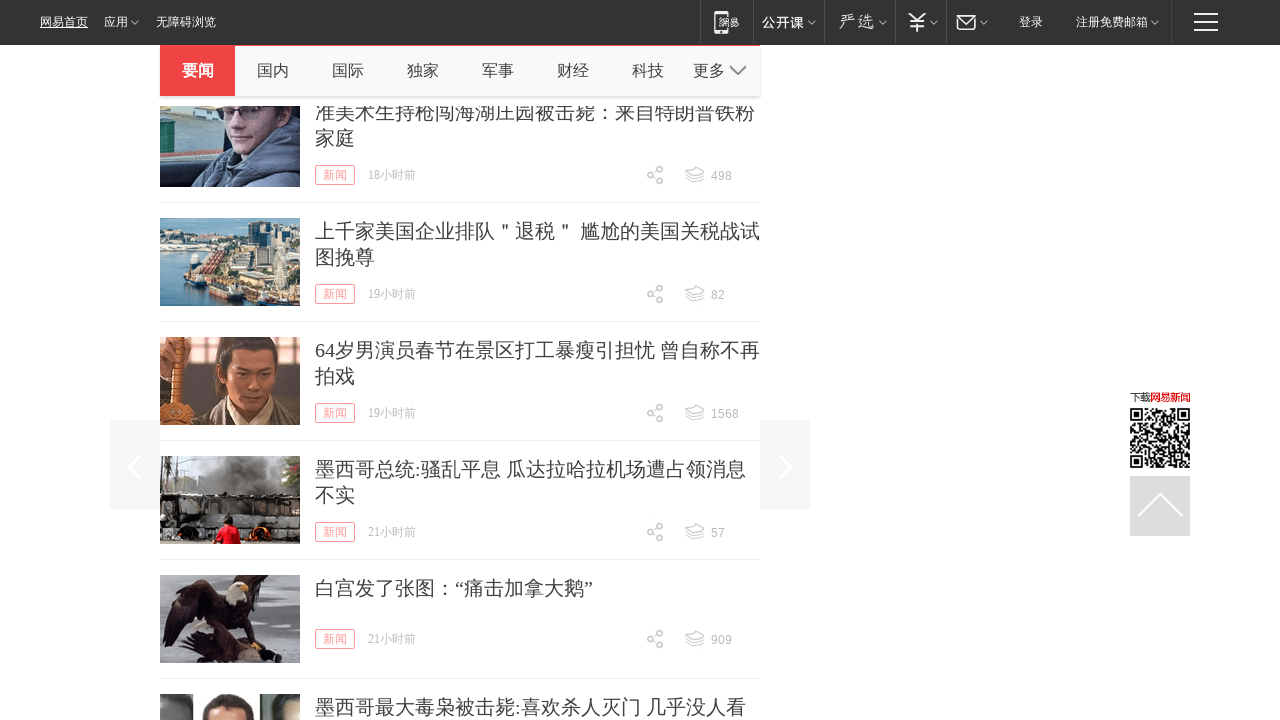

Scrolled down by 800 pixels
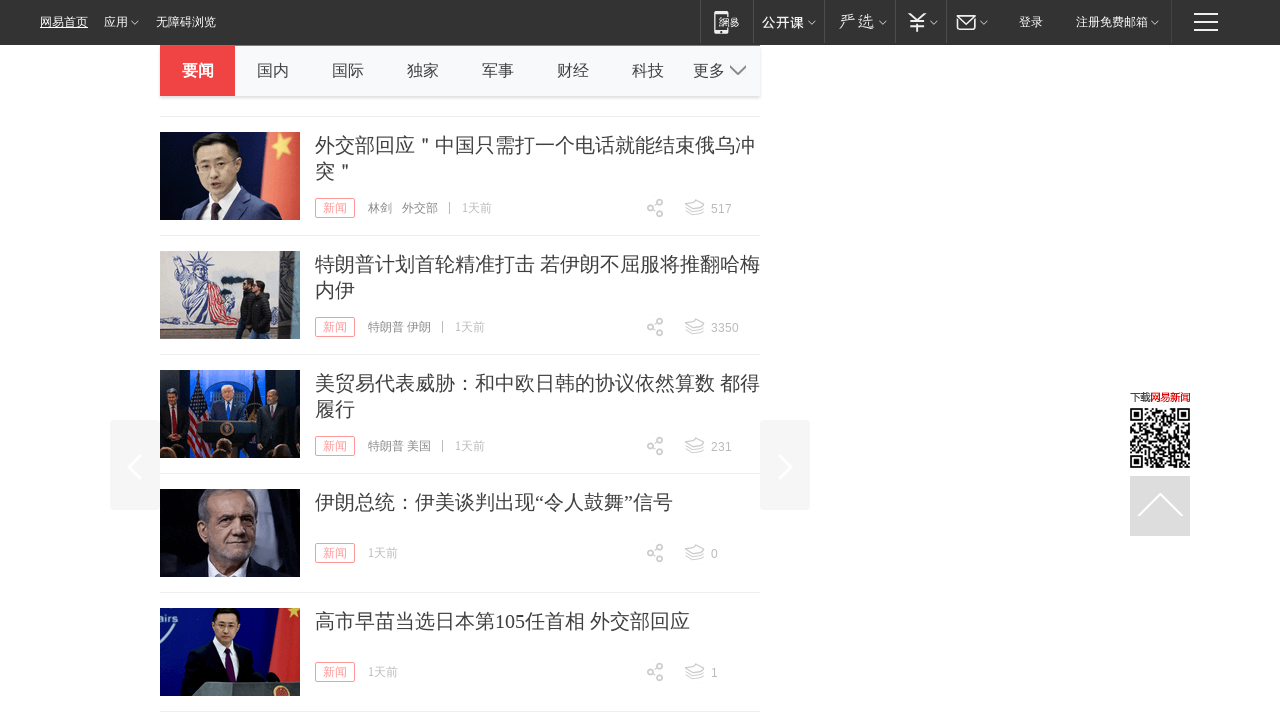

Waited for scroll animation
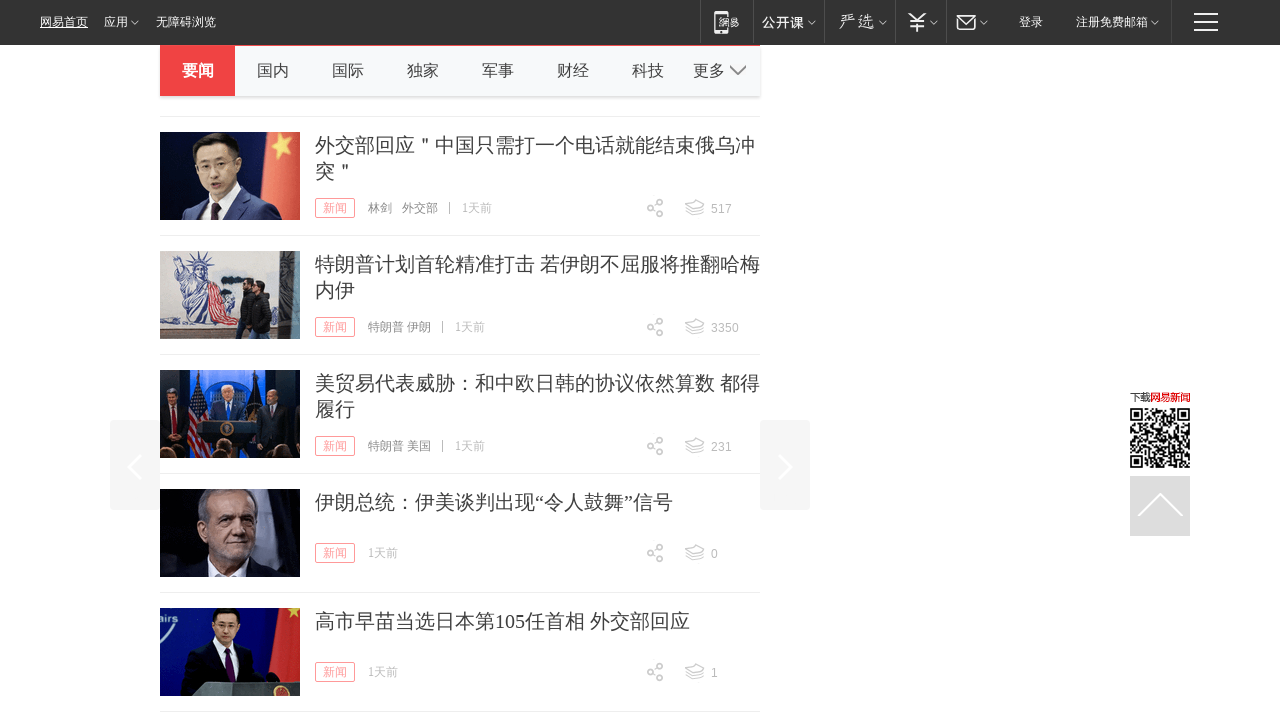

Scrolled down by 800 pixels
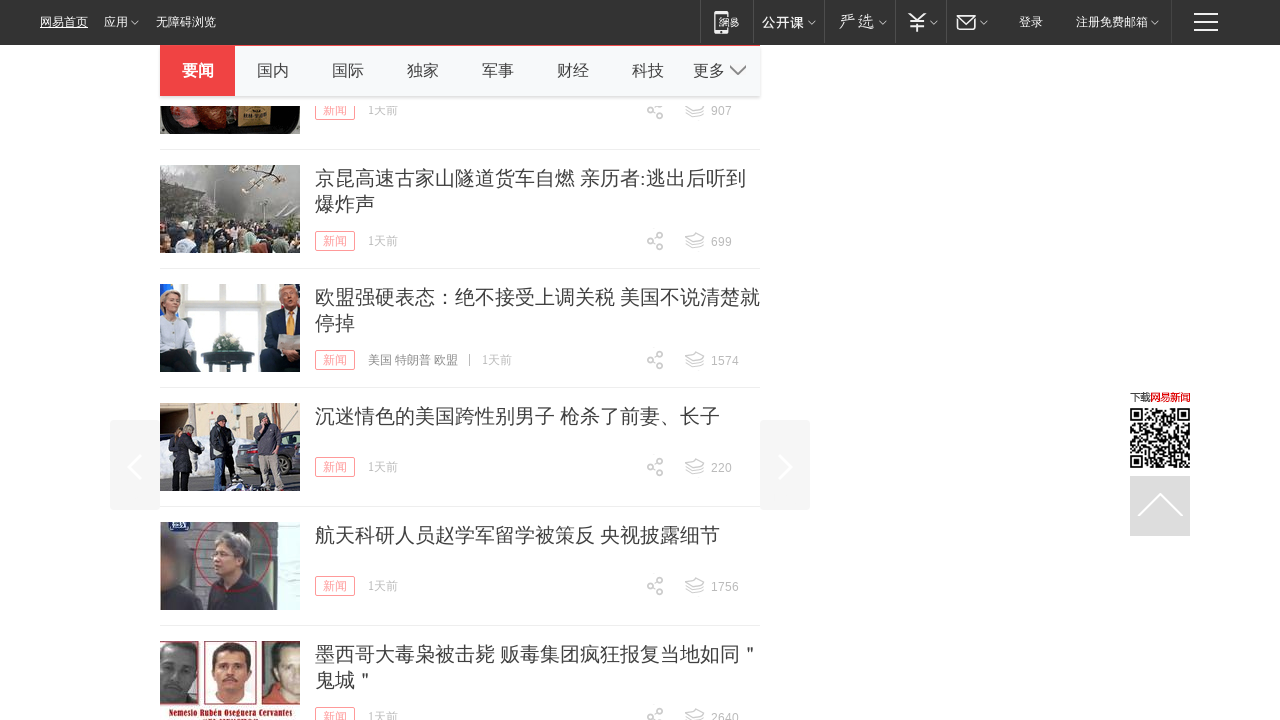

Waited for scroll animation
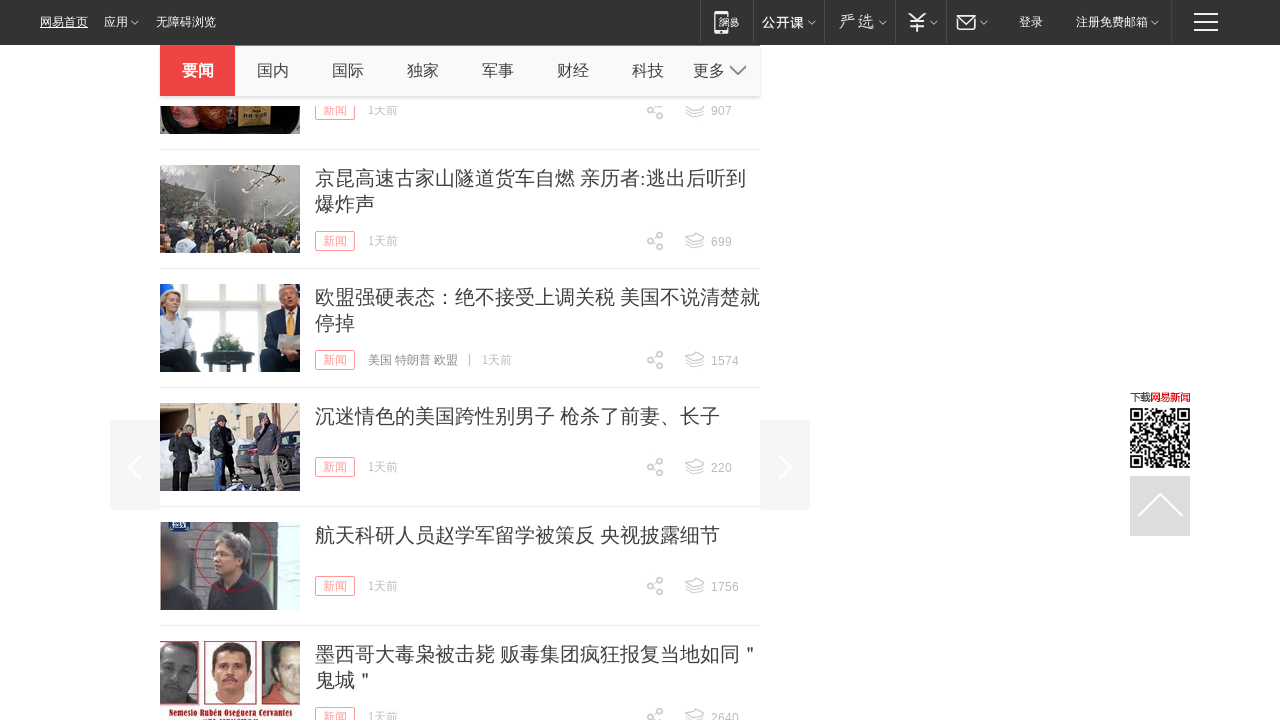

Scrolled down by 800 pixels
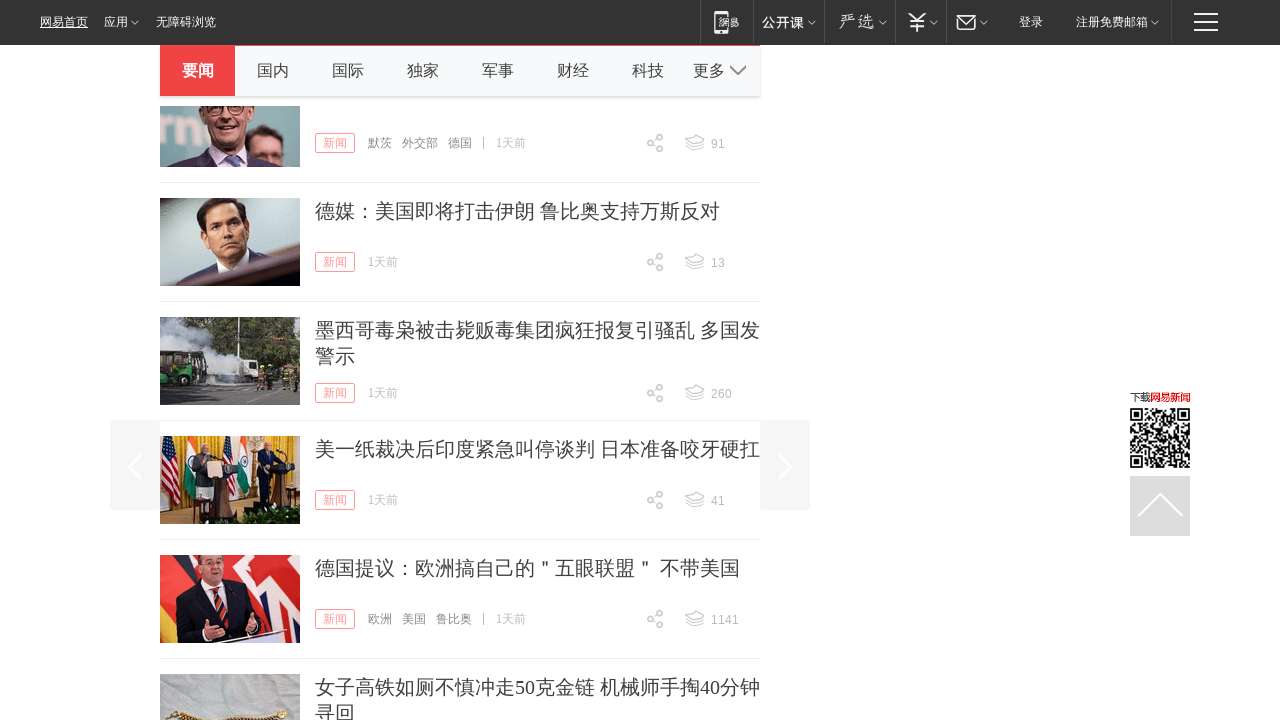

Waited for scroll animation
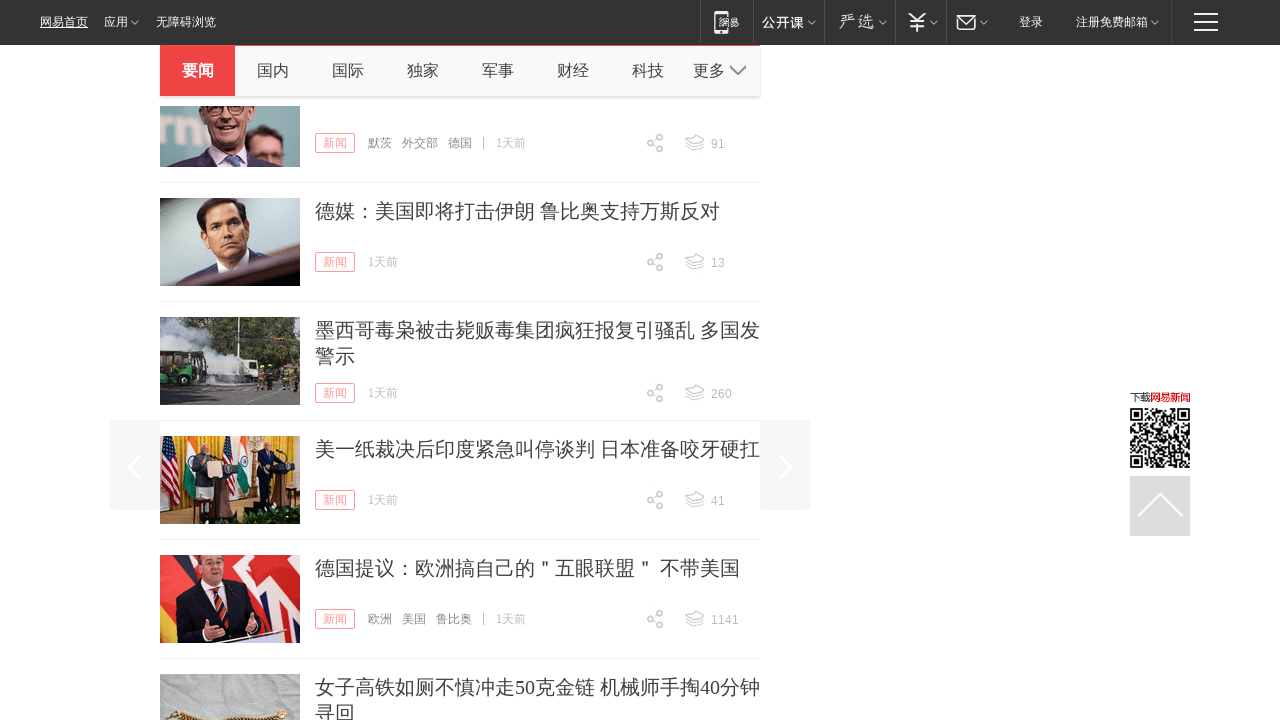

Scrolled down by 800 pixels
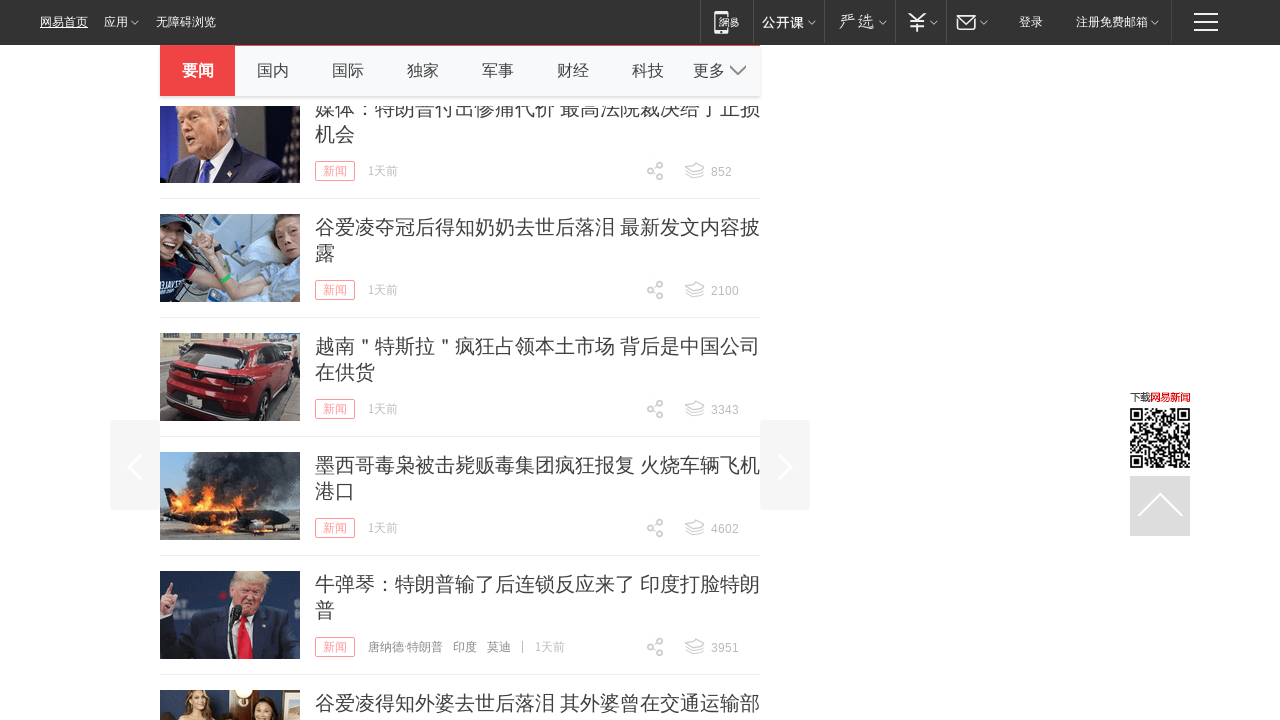

Waited for scroll animation
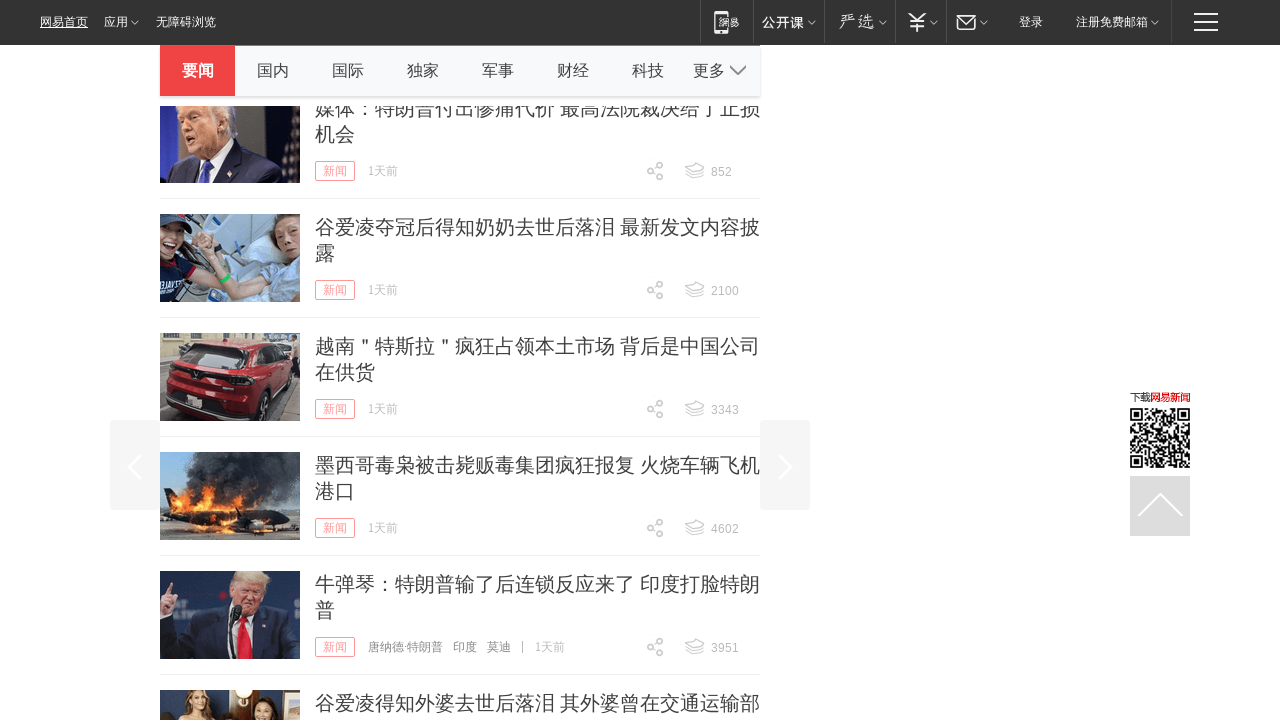

Scrolled down by 800 pixels
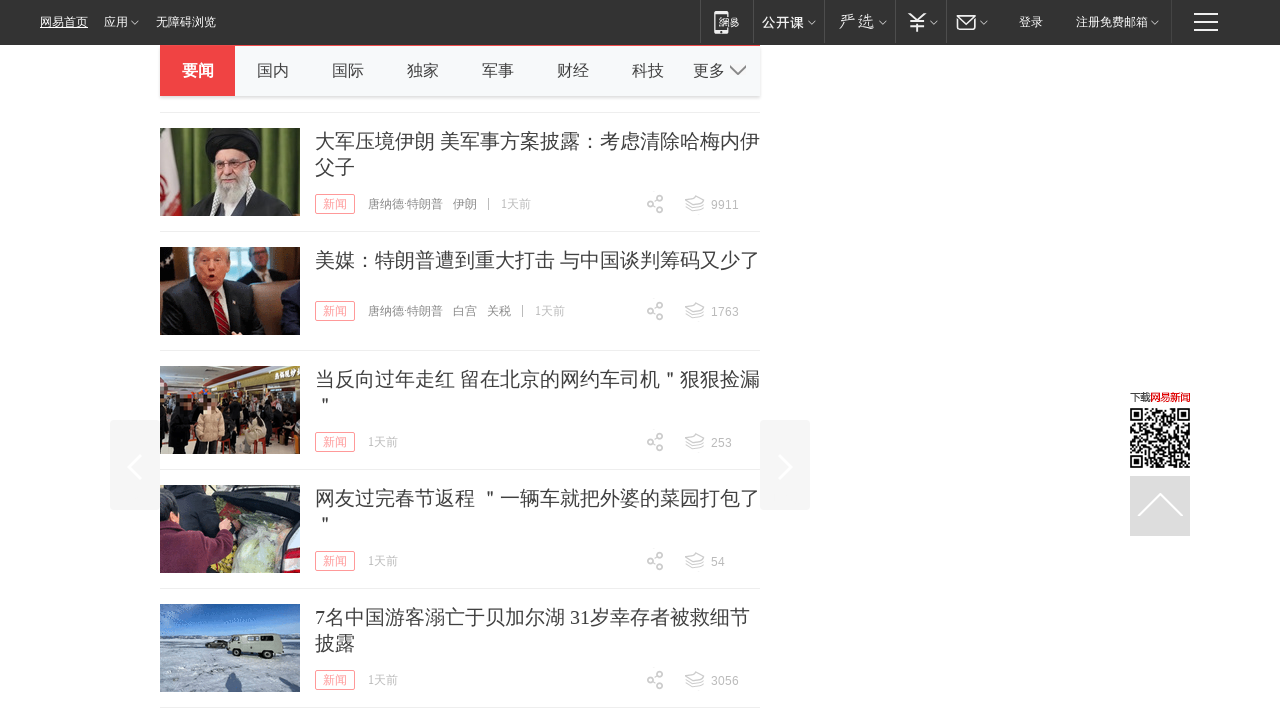

Waited for scroll animation
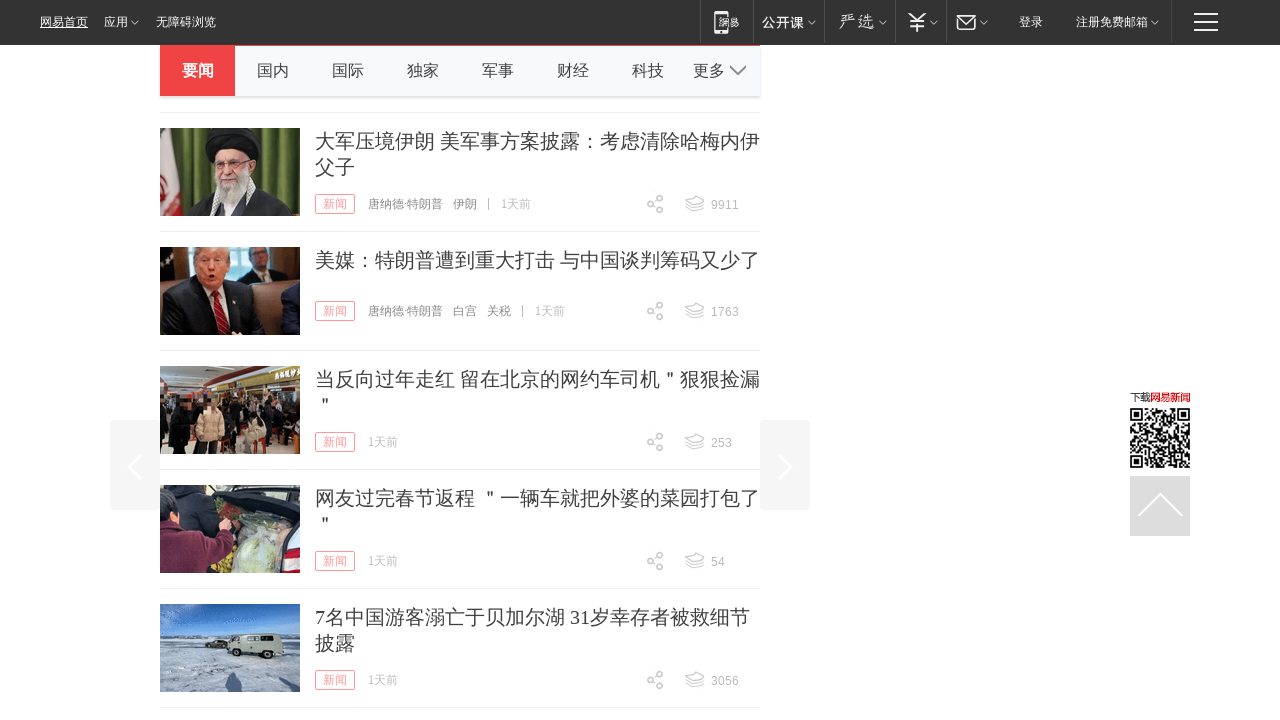

Scrolled down by 800 pixels
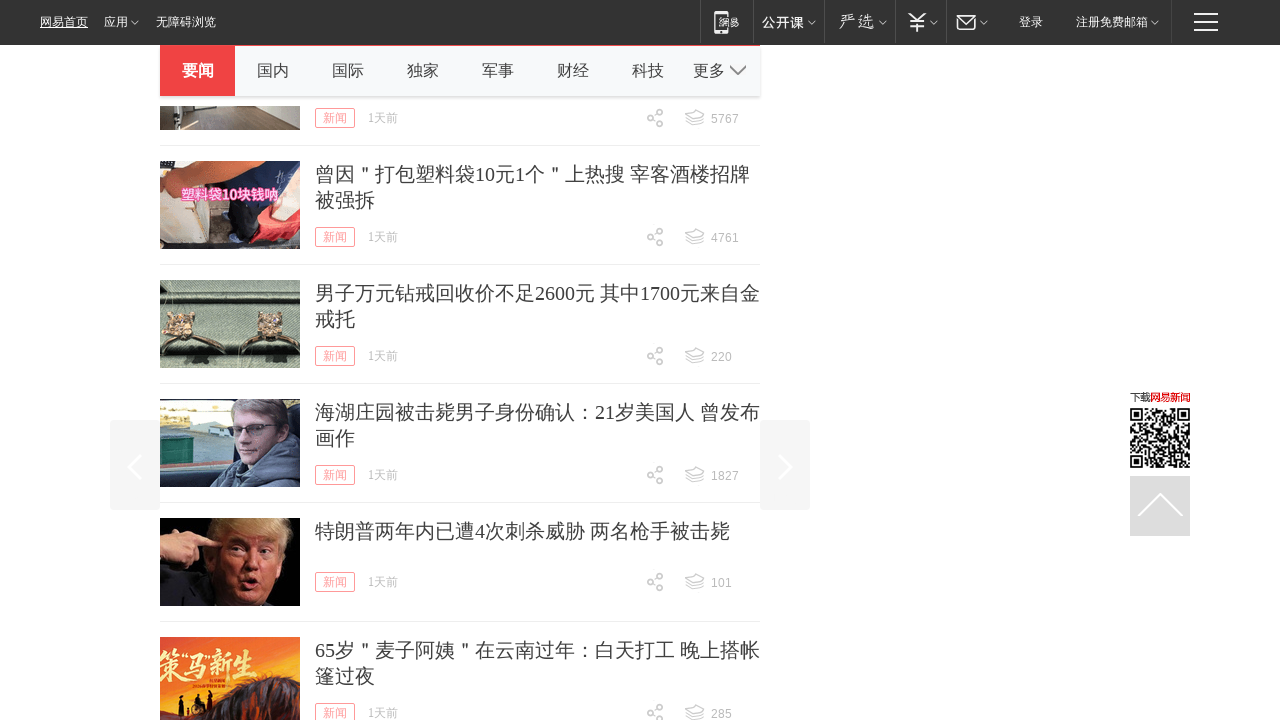

Waited for scroll animation
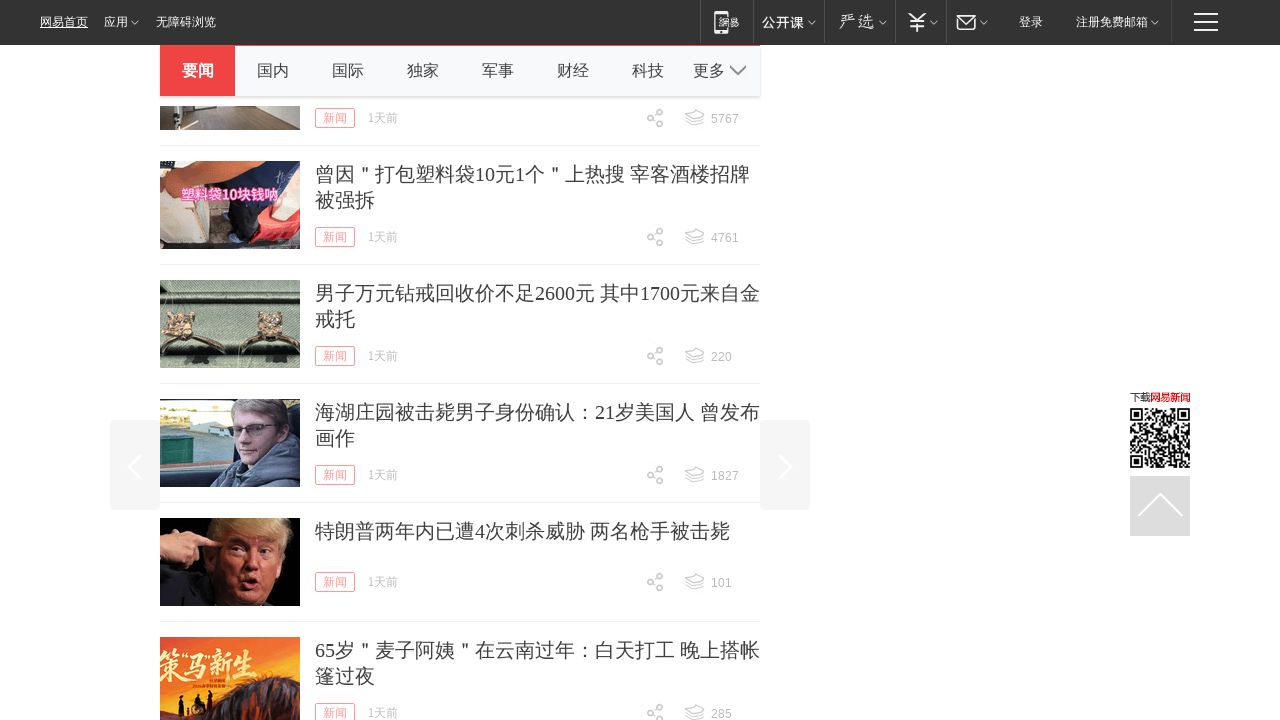

Scrolled down by 800 pixels
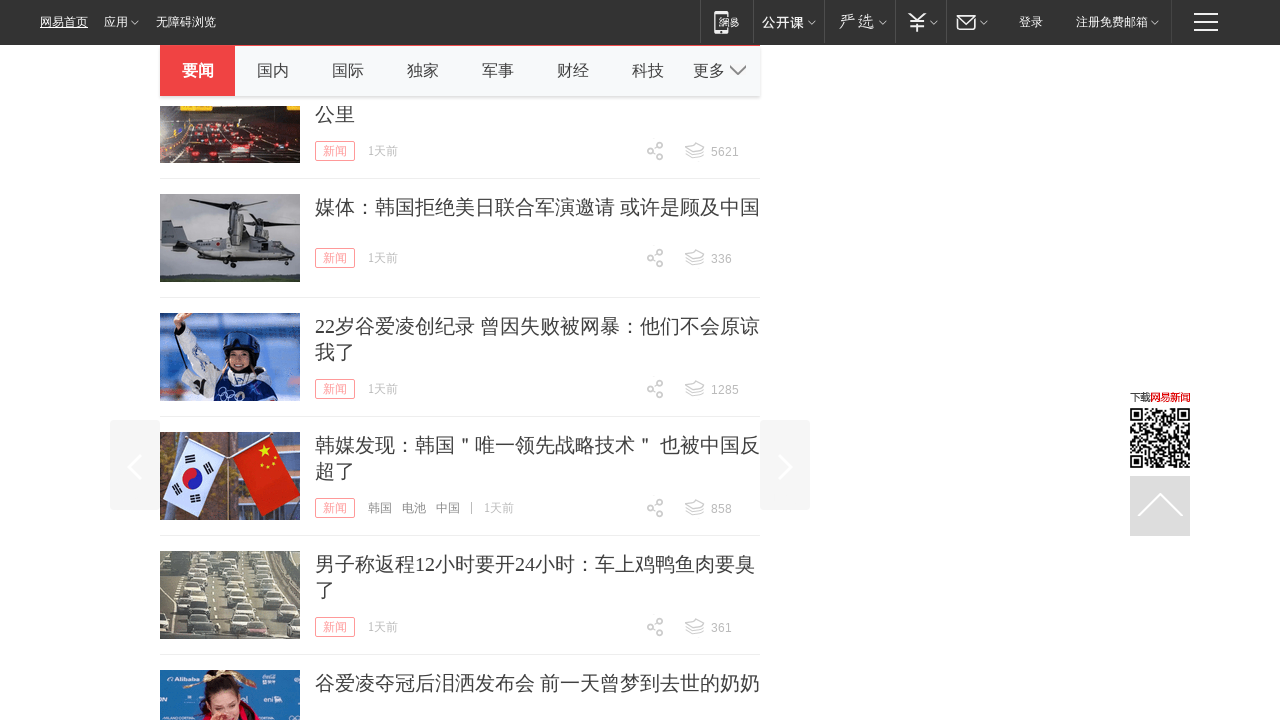

Waited for scroll animation
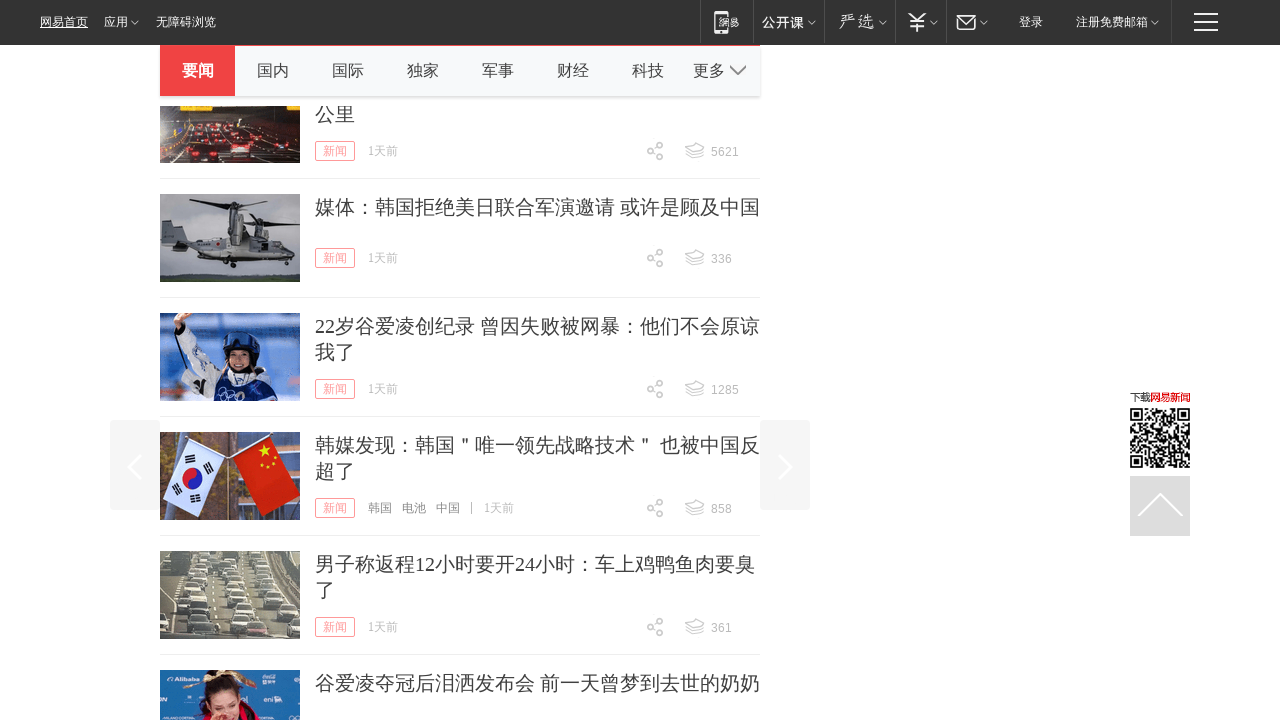

Scrolled down by 800 pixels
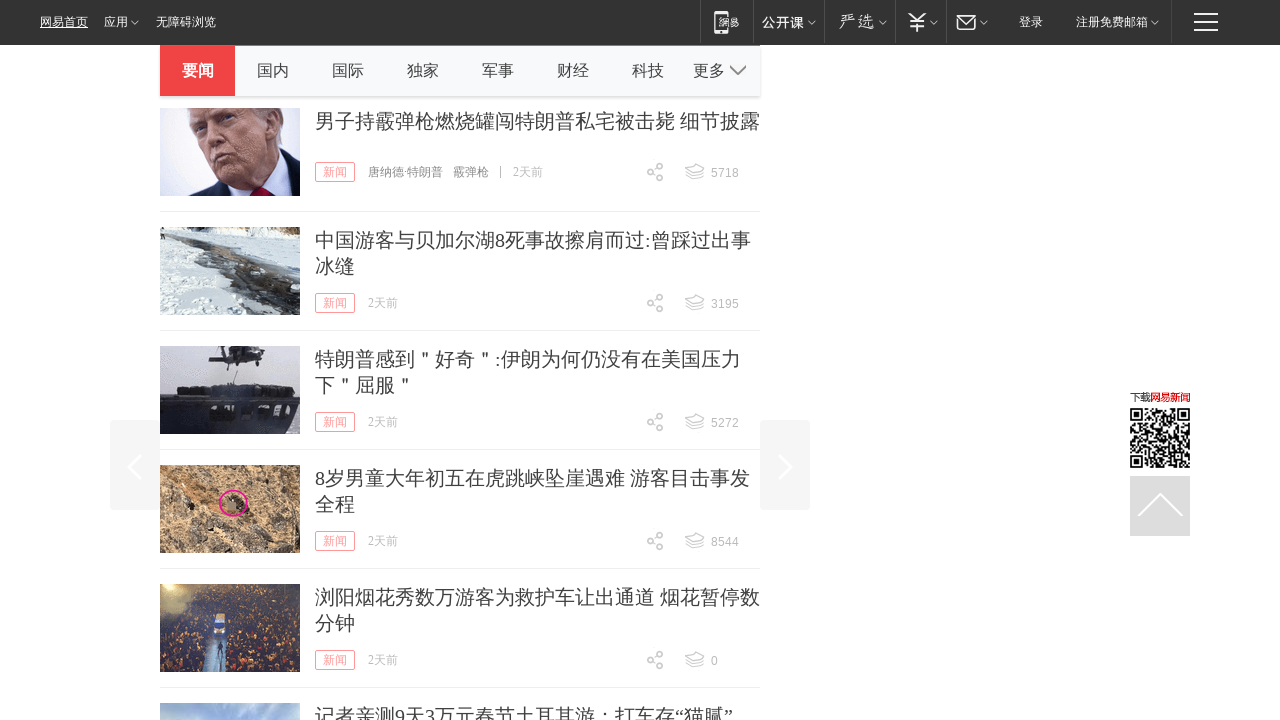

Waited for scroll animation
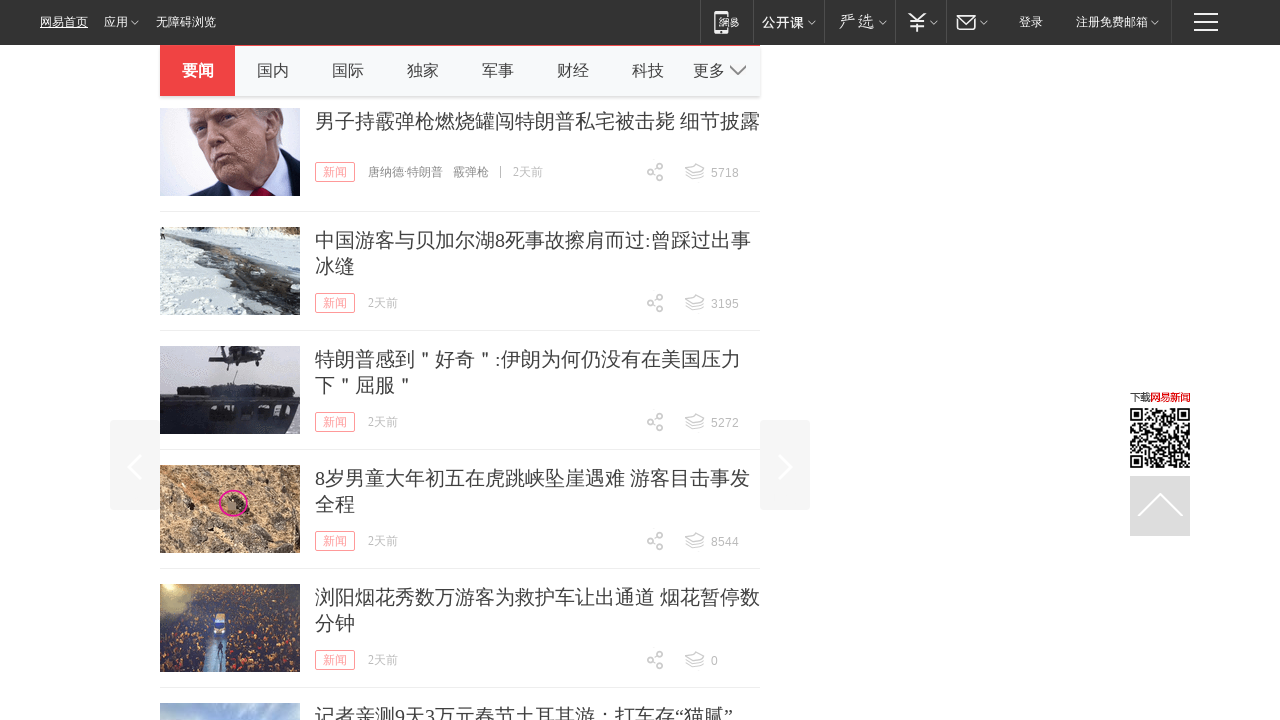

Scrolled down by 800 pixels
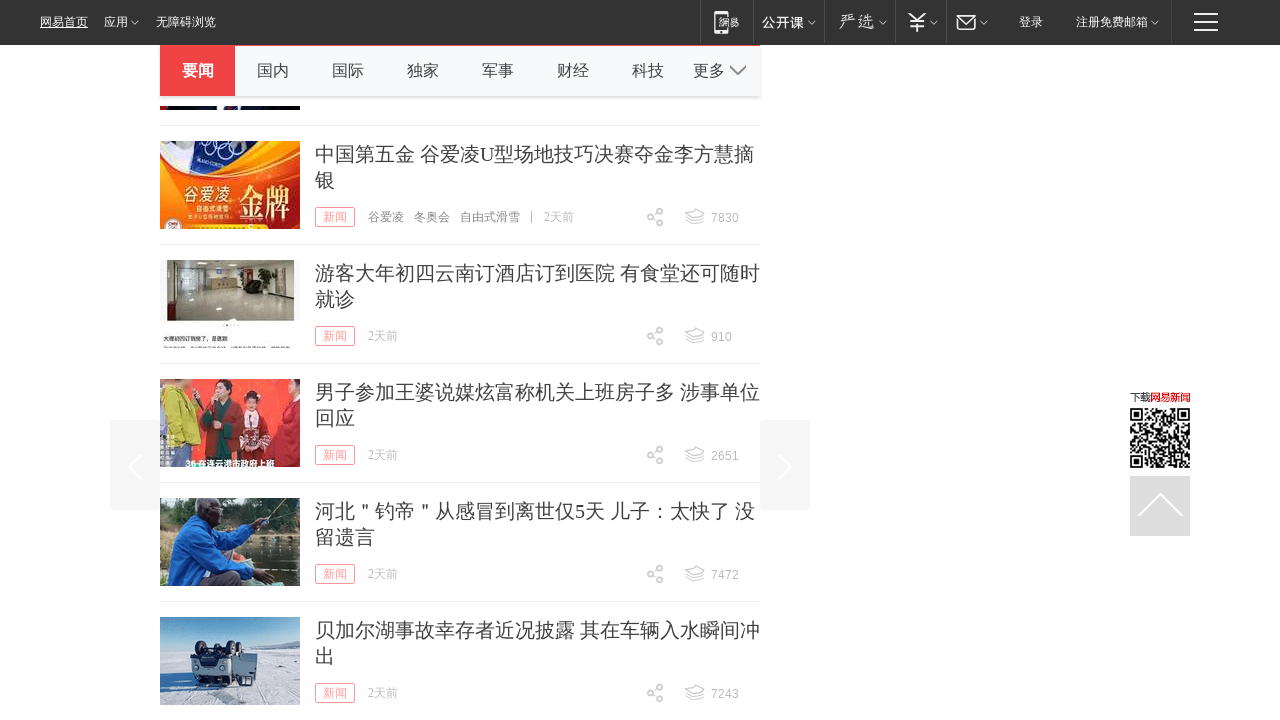

Waited for scroll animation
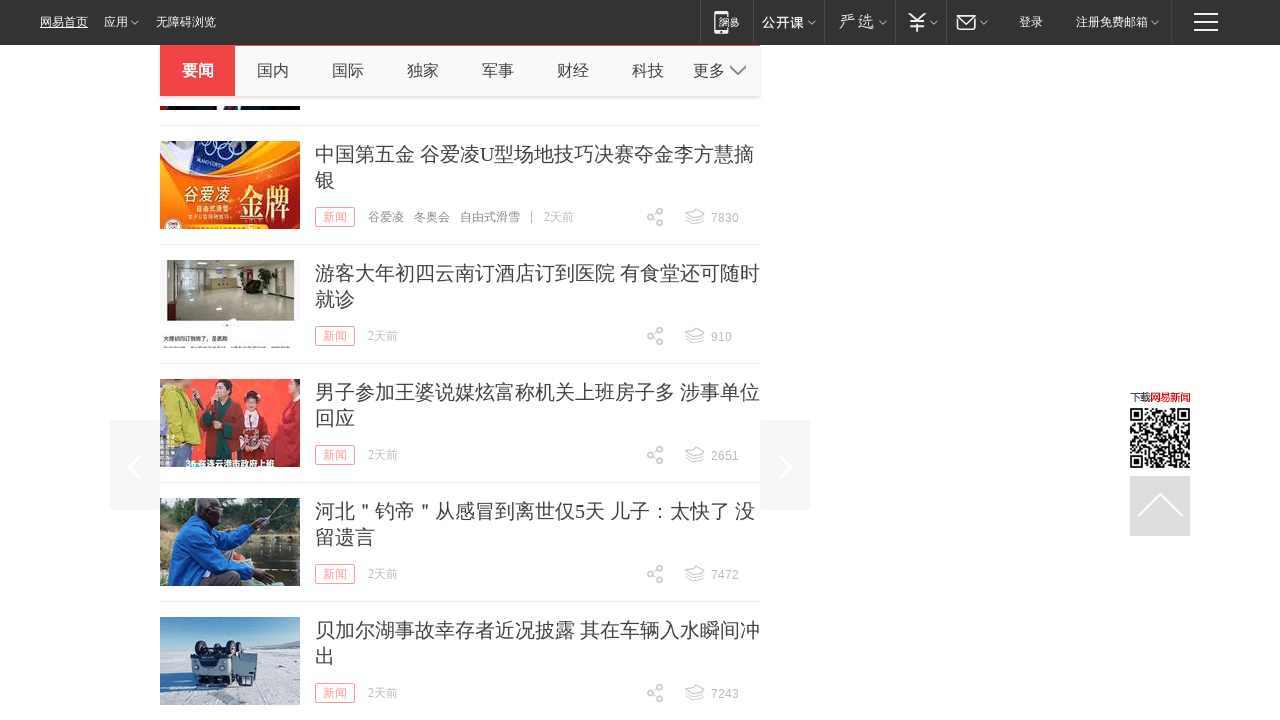

Scrolled down by 800 pixels
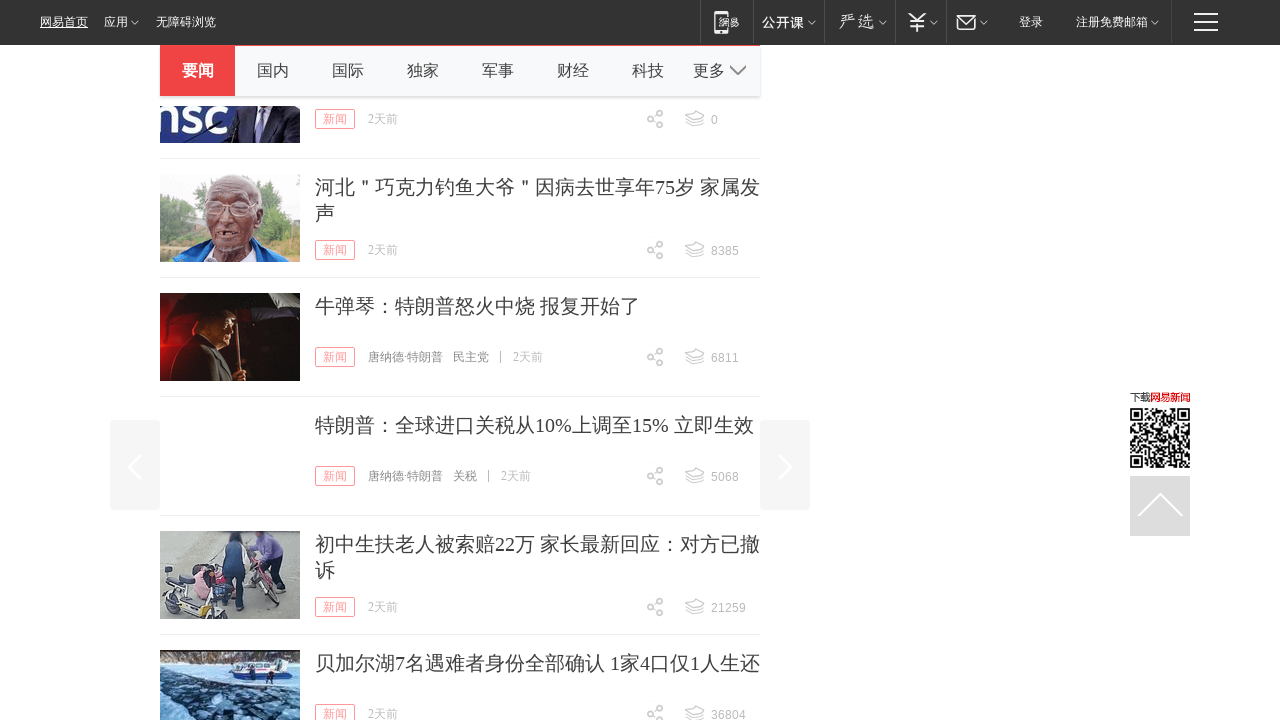

Waited for scroll animation
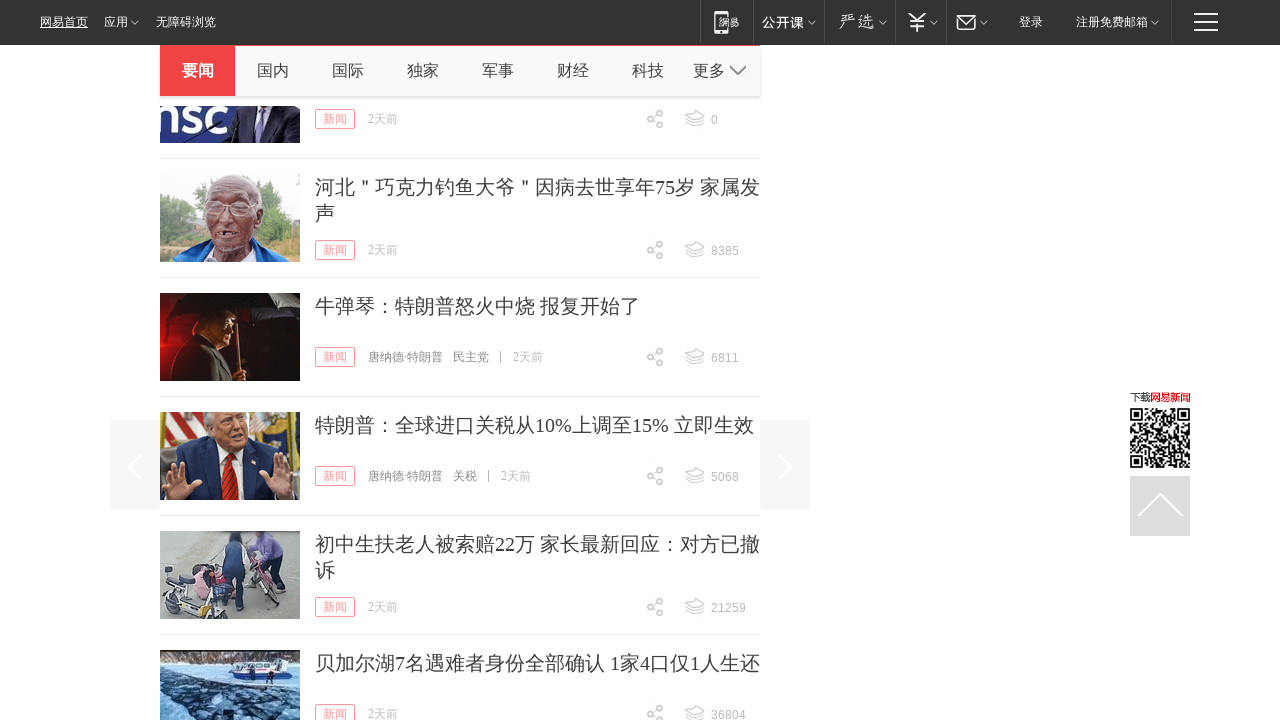

Scrolled down by 800 pixels
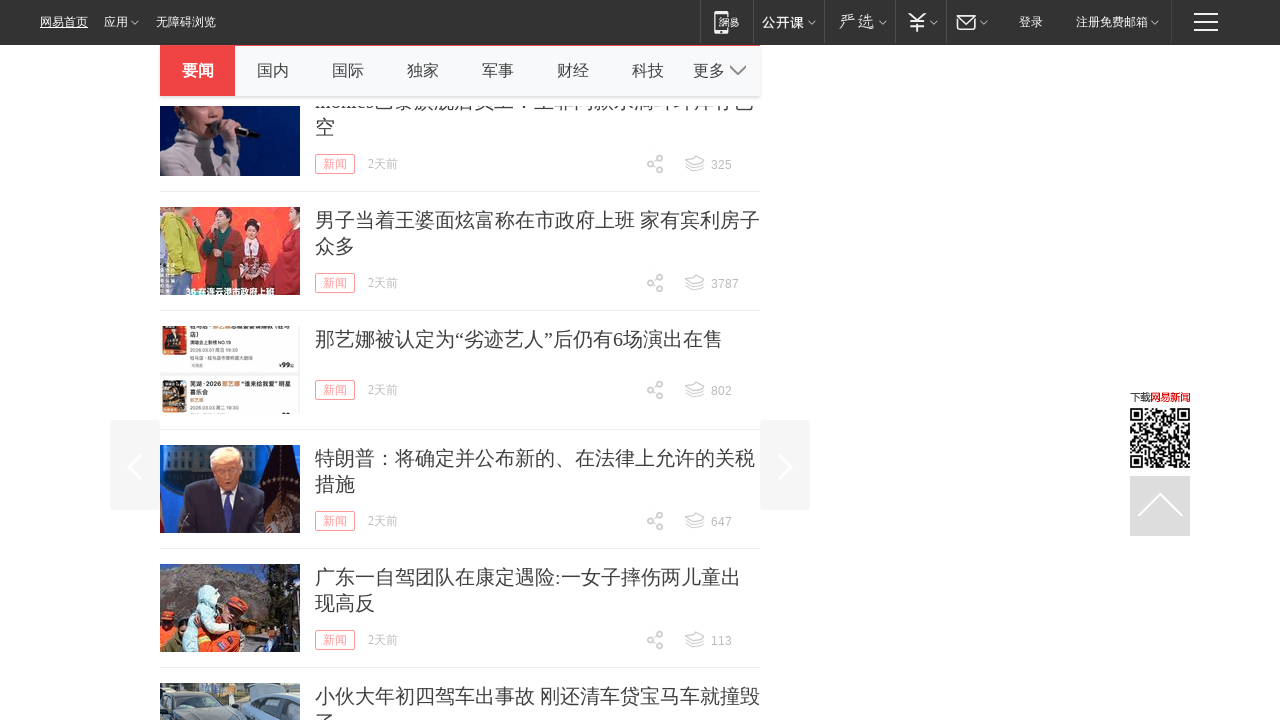

Waited for scroll animation
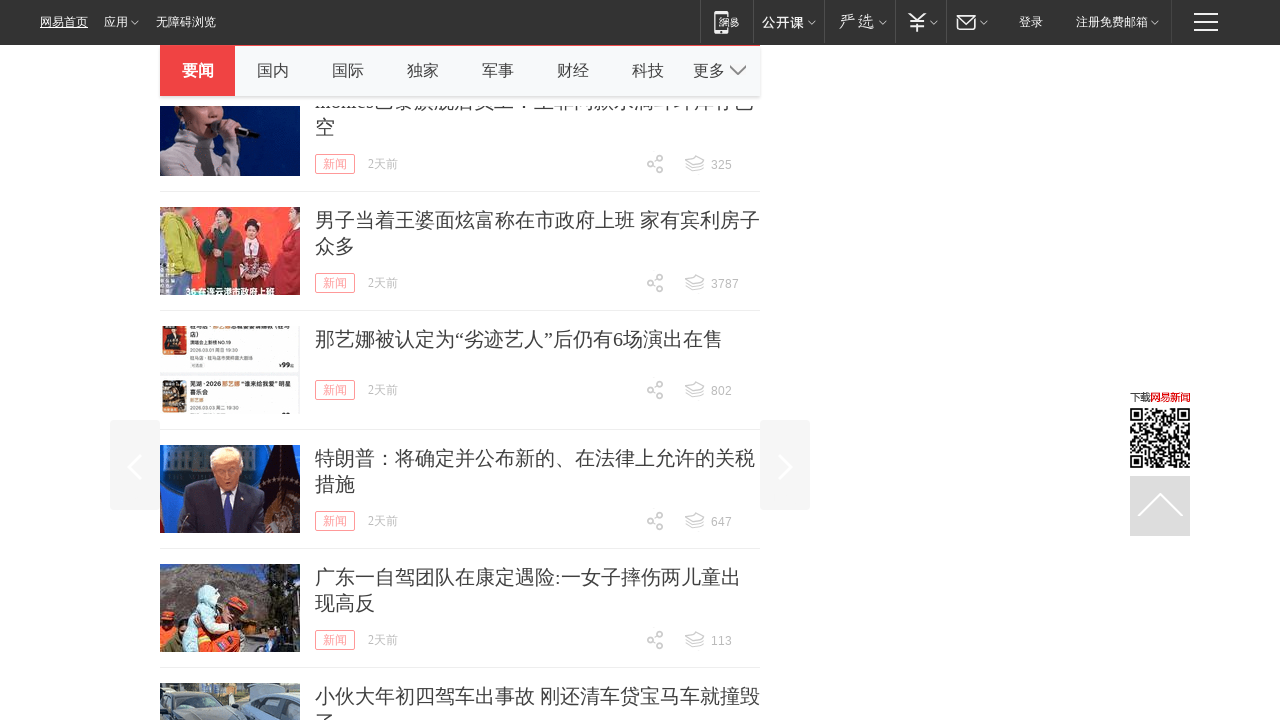

Scrolled down by 800 pixels
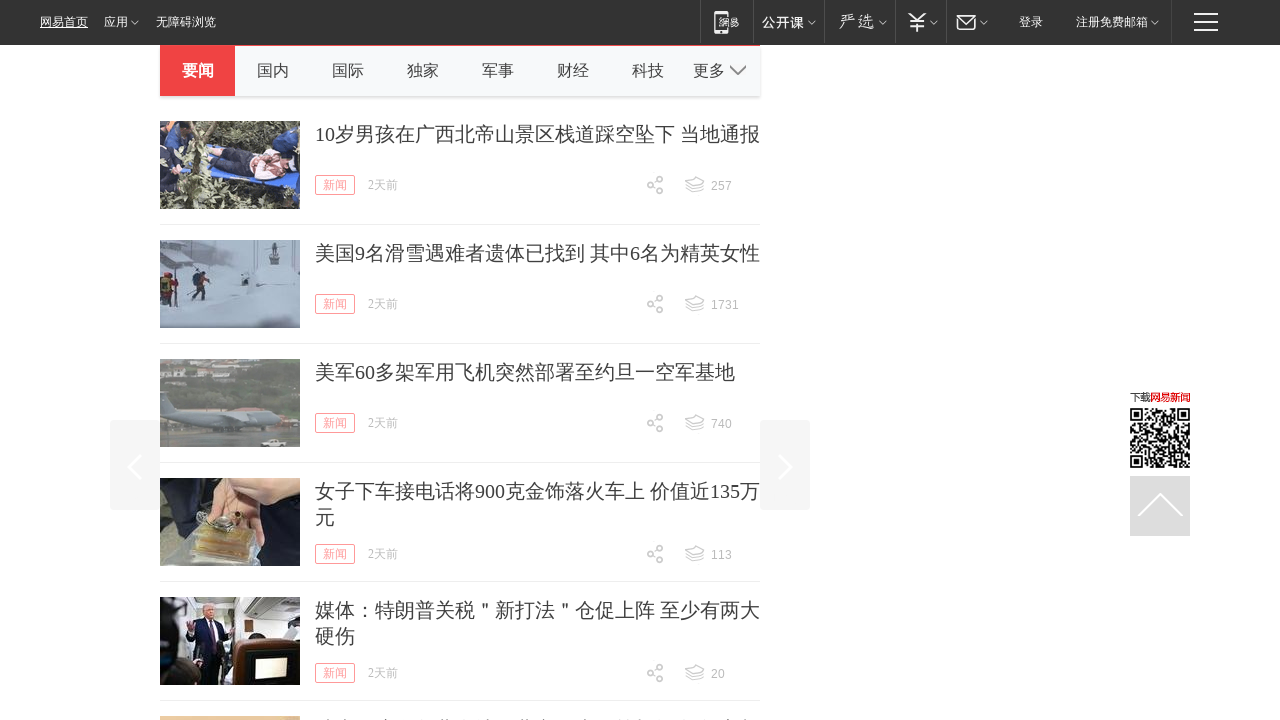

Waited for scroll animation
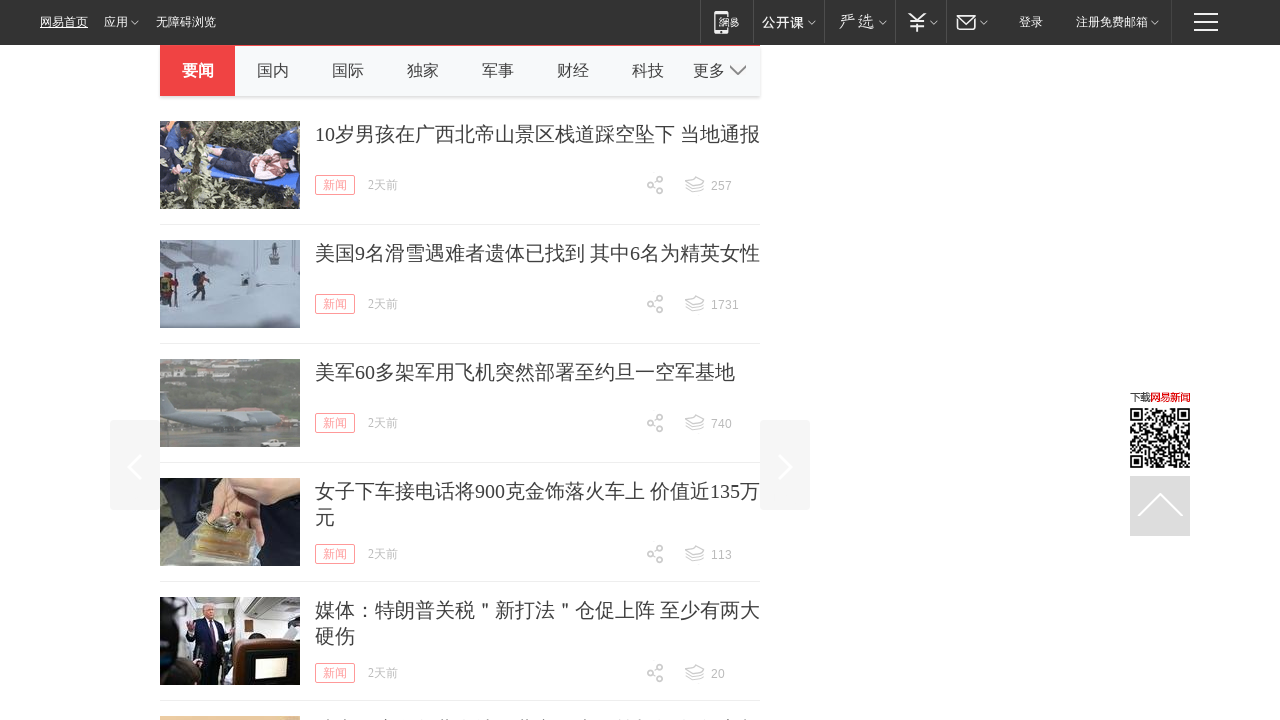

Scrolled down by 800 pixels
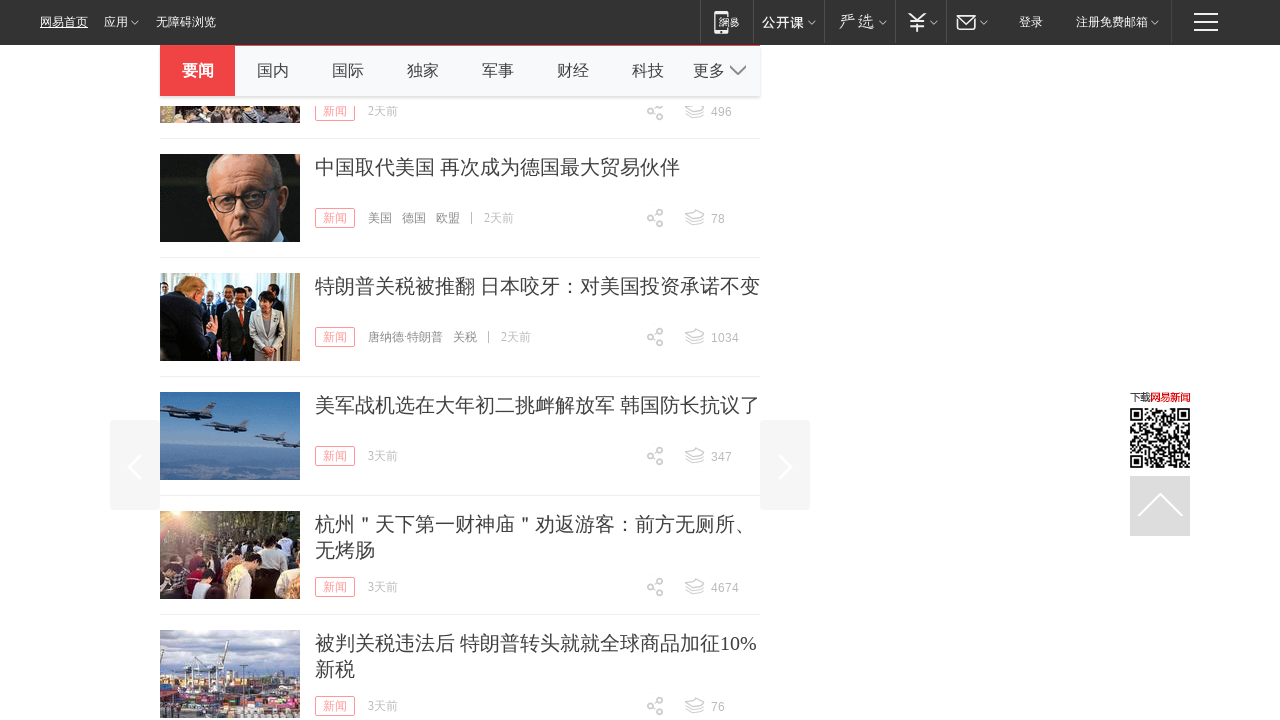

Waited for scroll animation
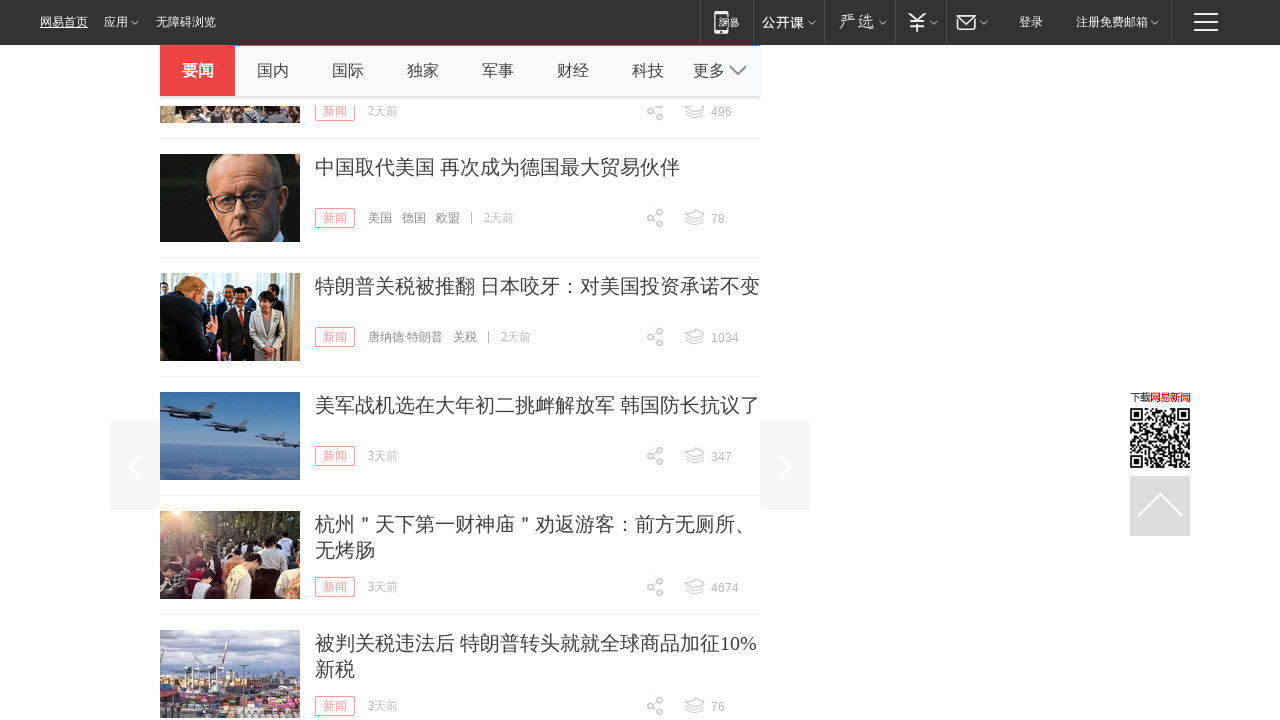

Scrolled down by 800 pixels
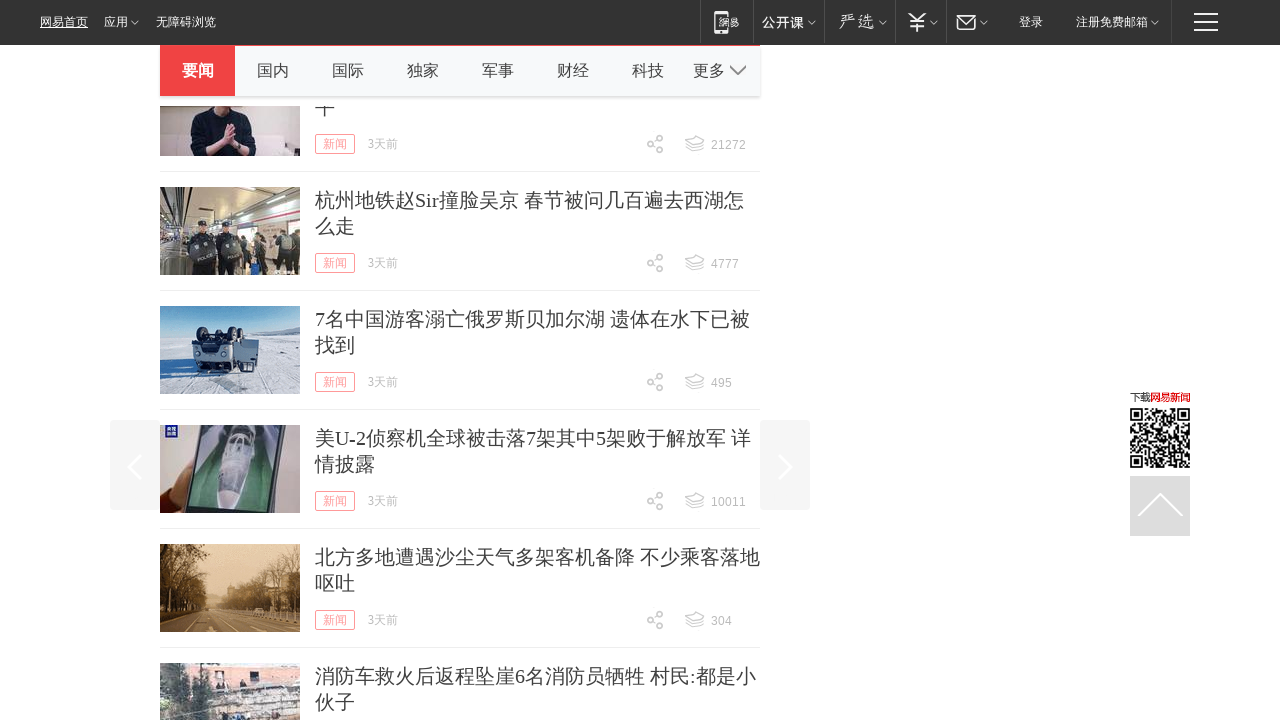

Waited for scroll animation
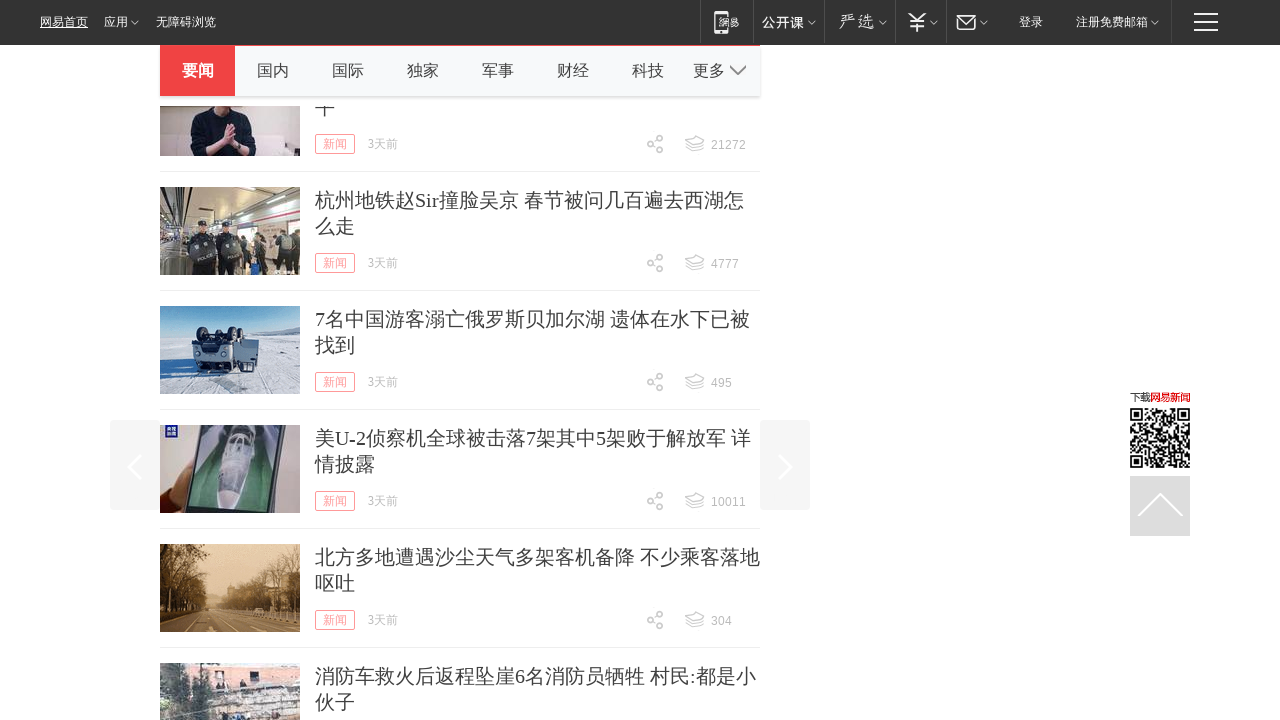

Scrolled down by 800 pixels
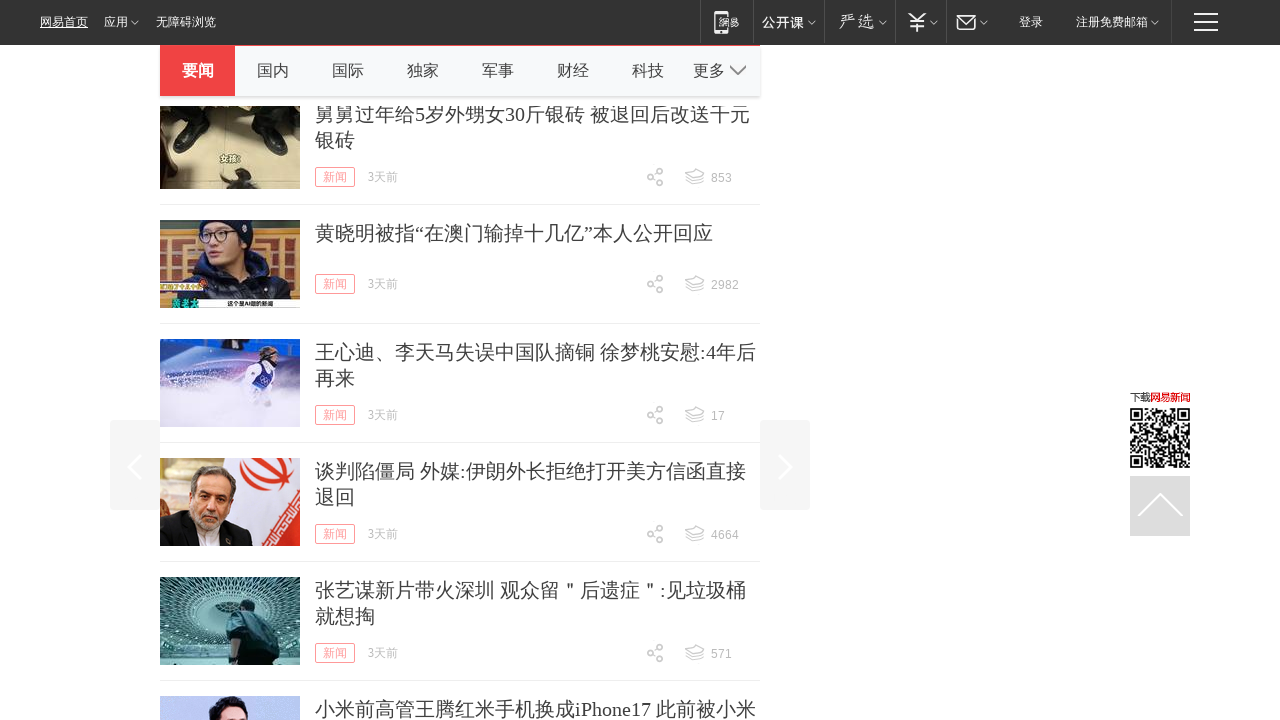

Waited for scroll animation
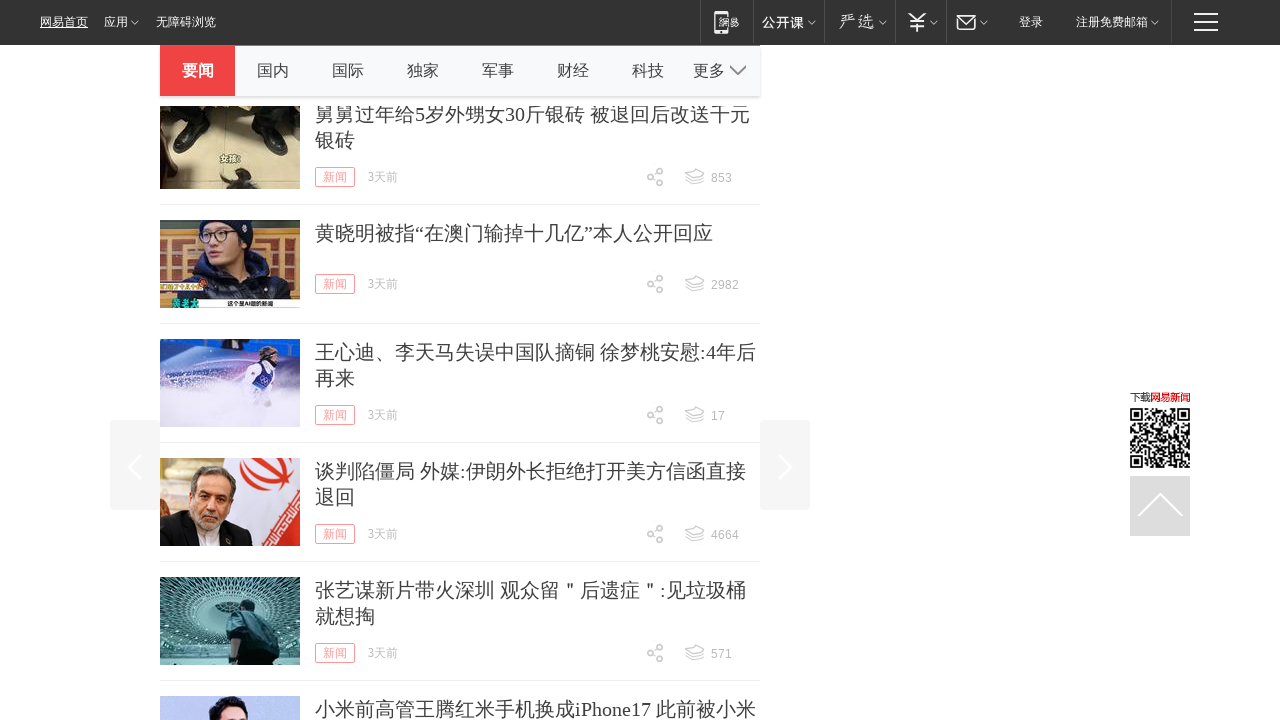

Scrolled down by 800 pixels
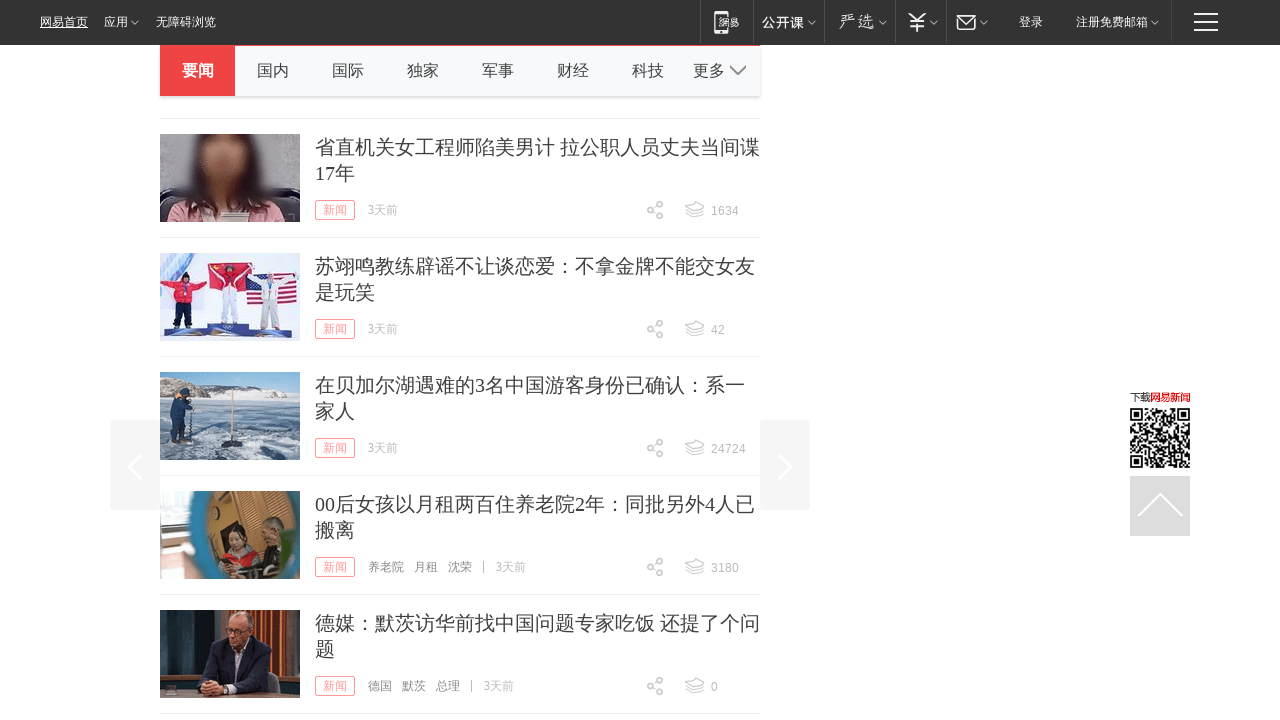

Waited for scroll animation
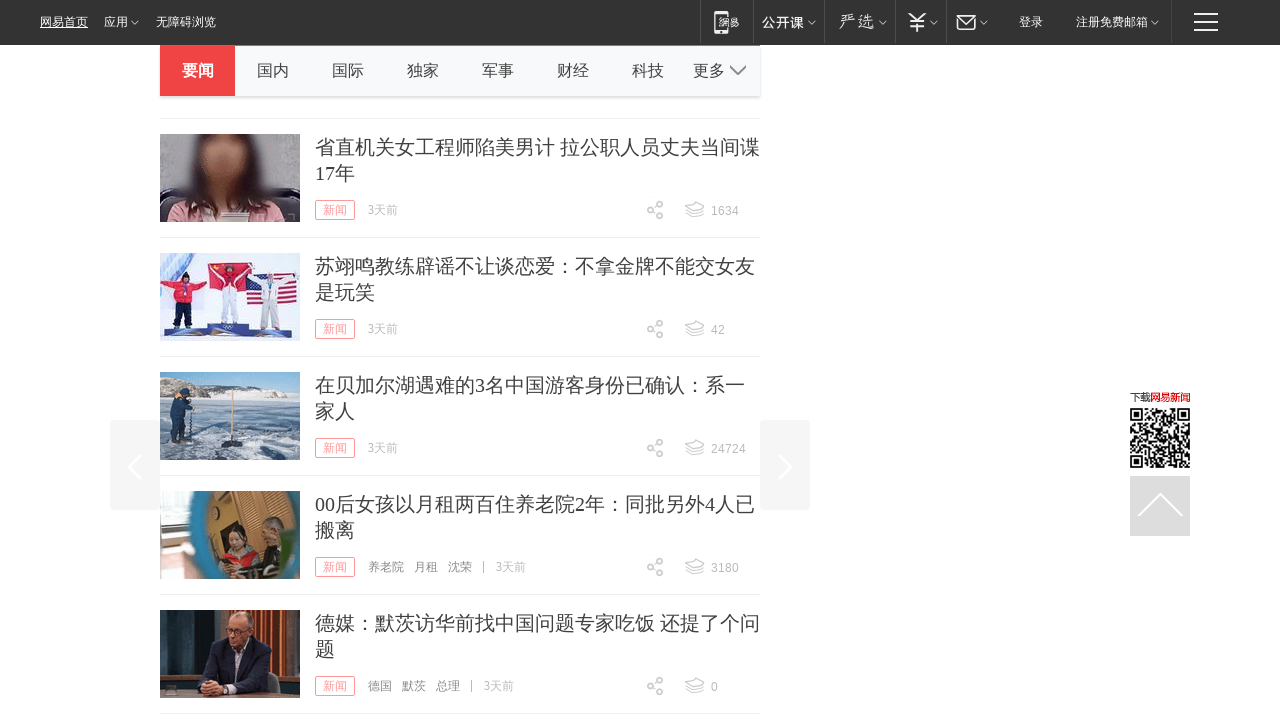

Scrolled down by 800 pixels
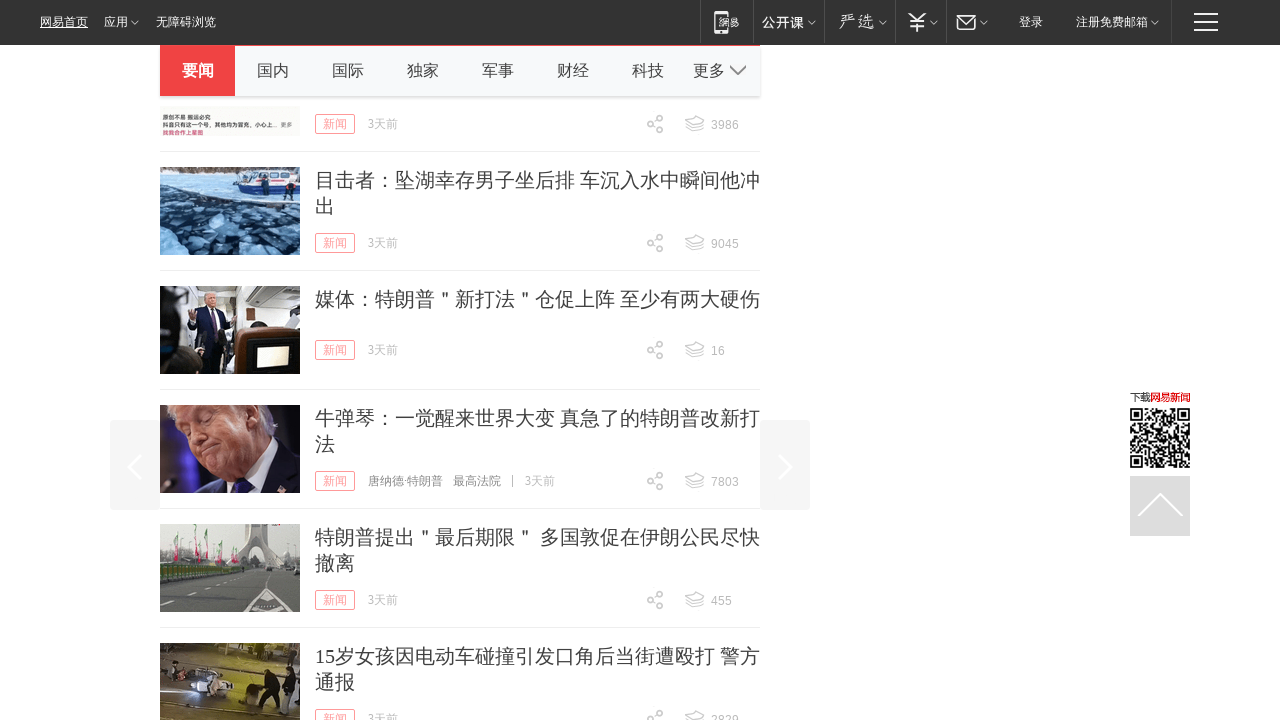

Waited for scroll animation
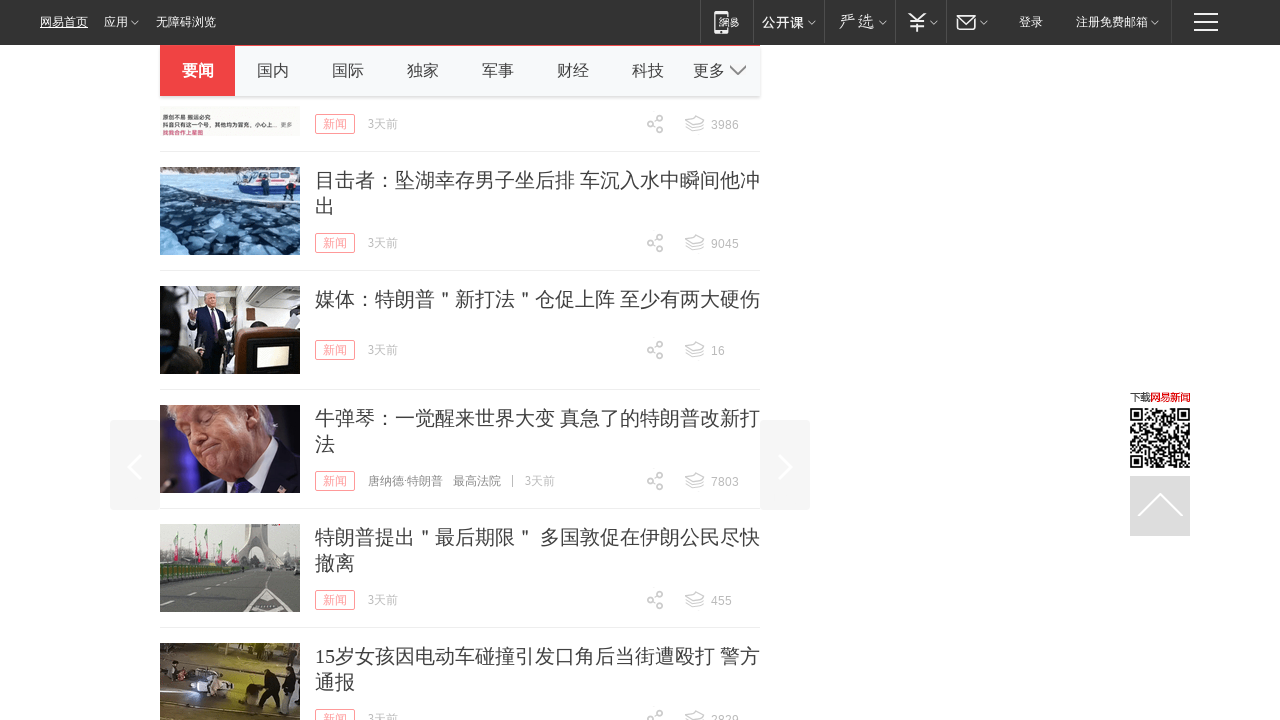

Scrolled down by 455 pixels
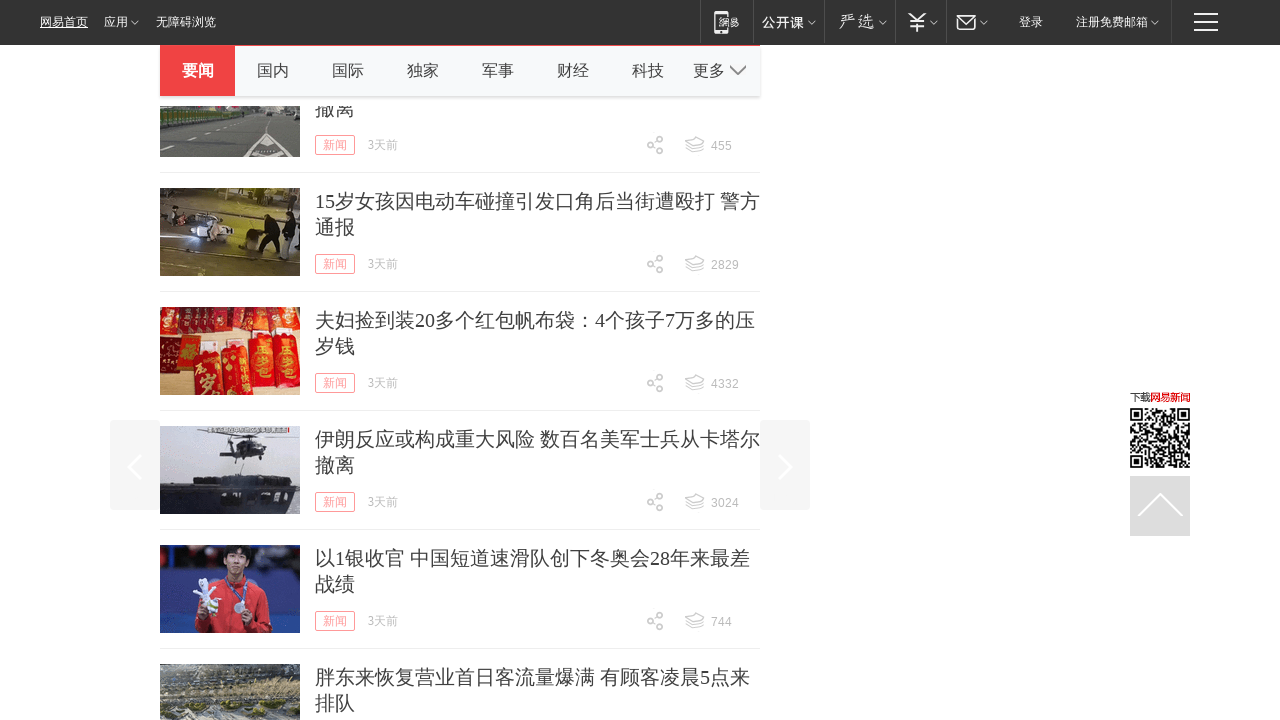

Waited for scroll animation
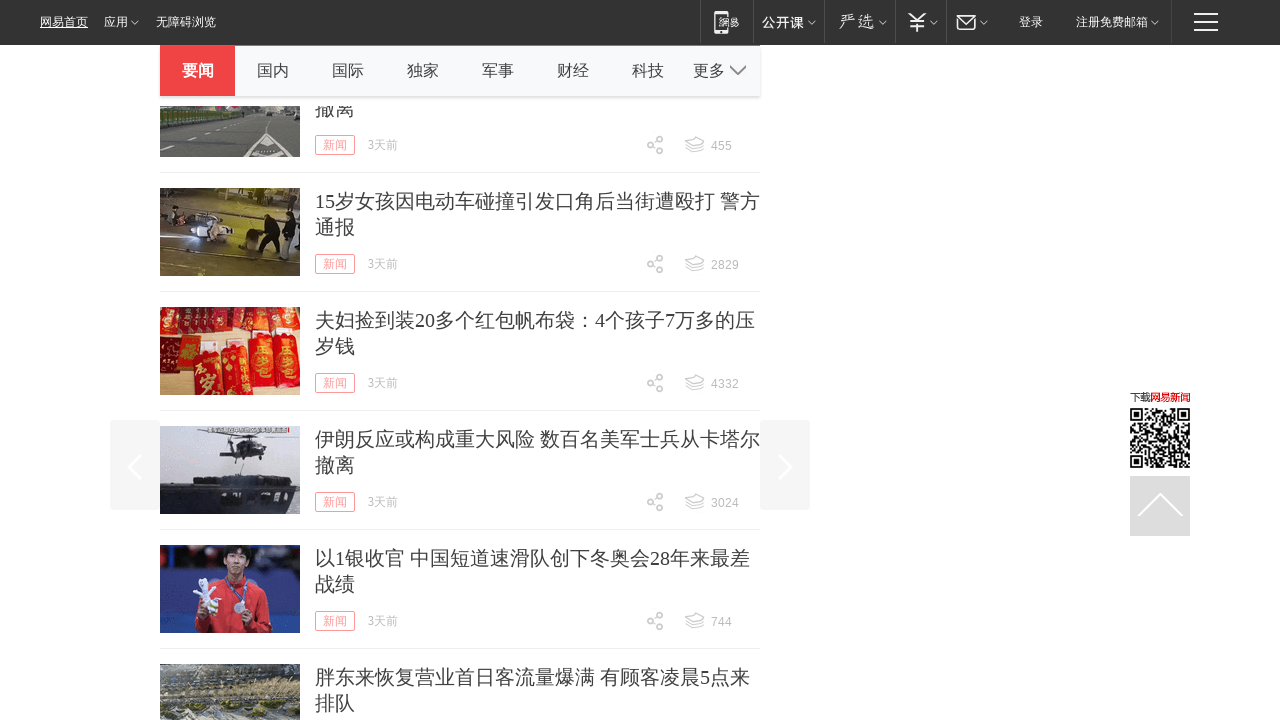

Completed scroll sequence 1
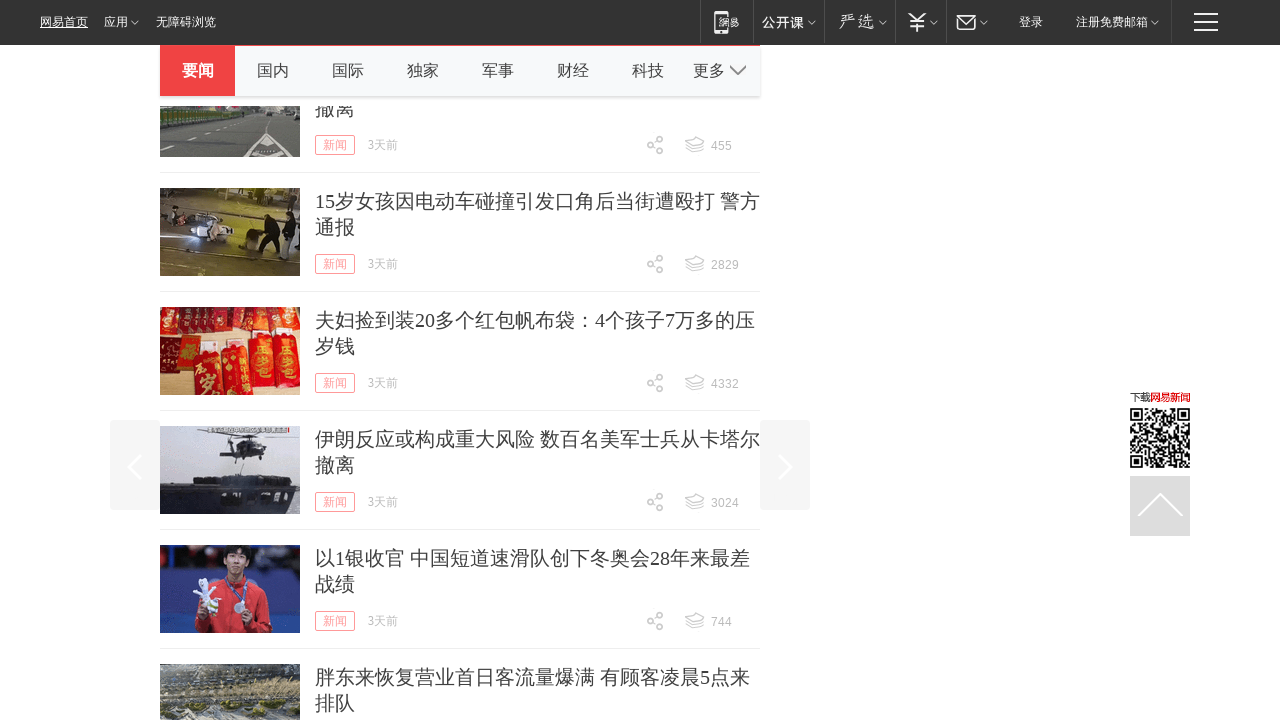

No more content to load at iteration 1, stopping
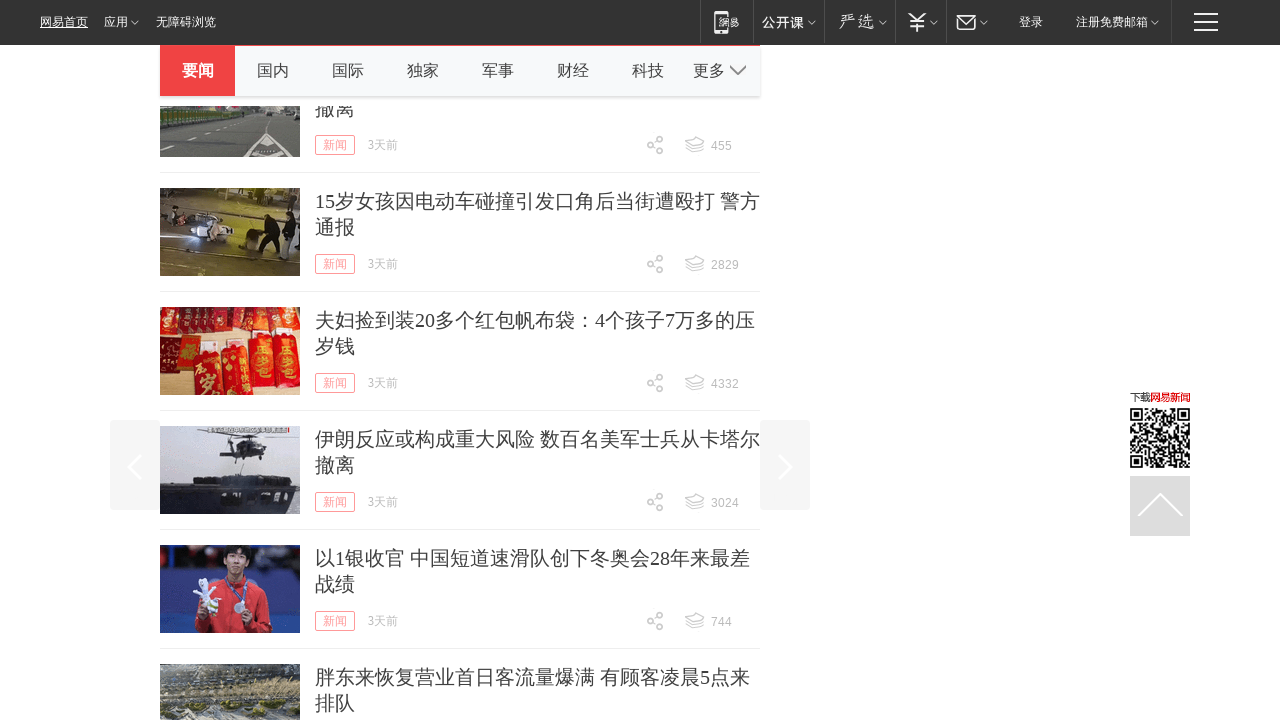

Final wait completed
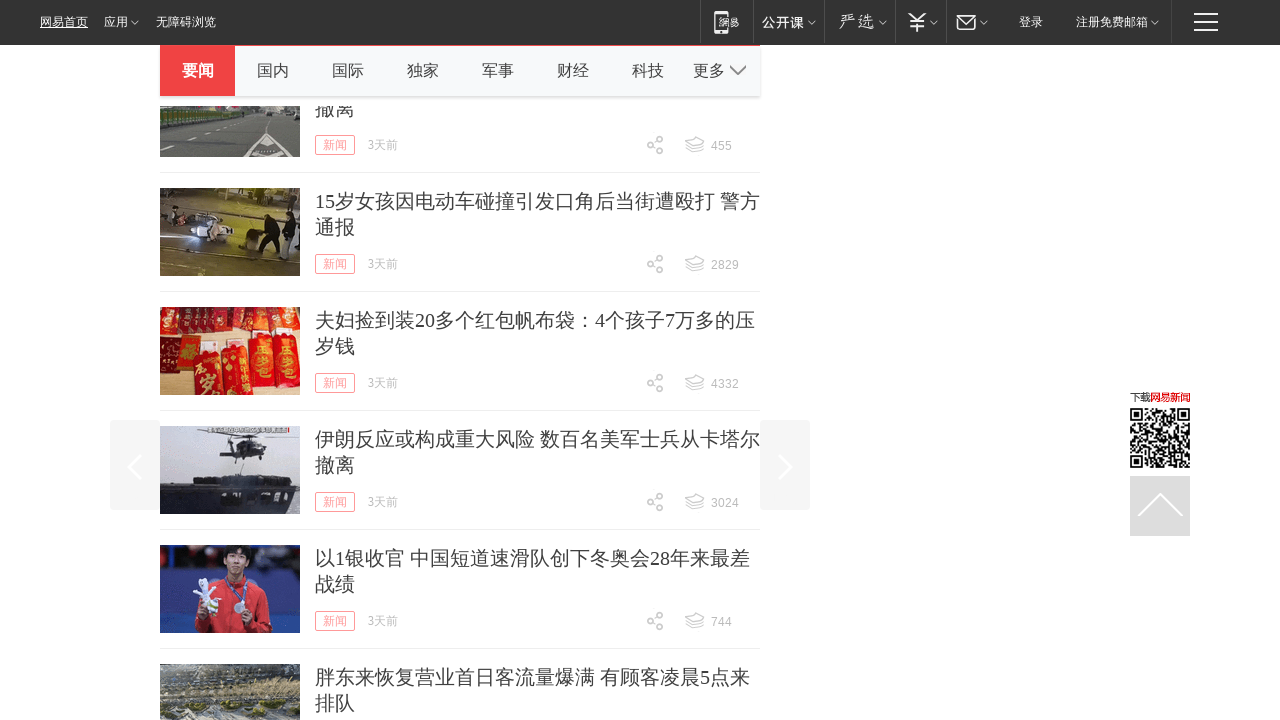

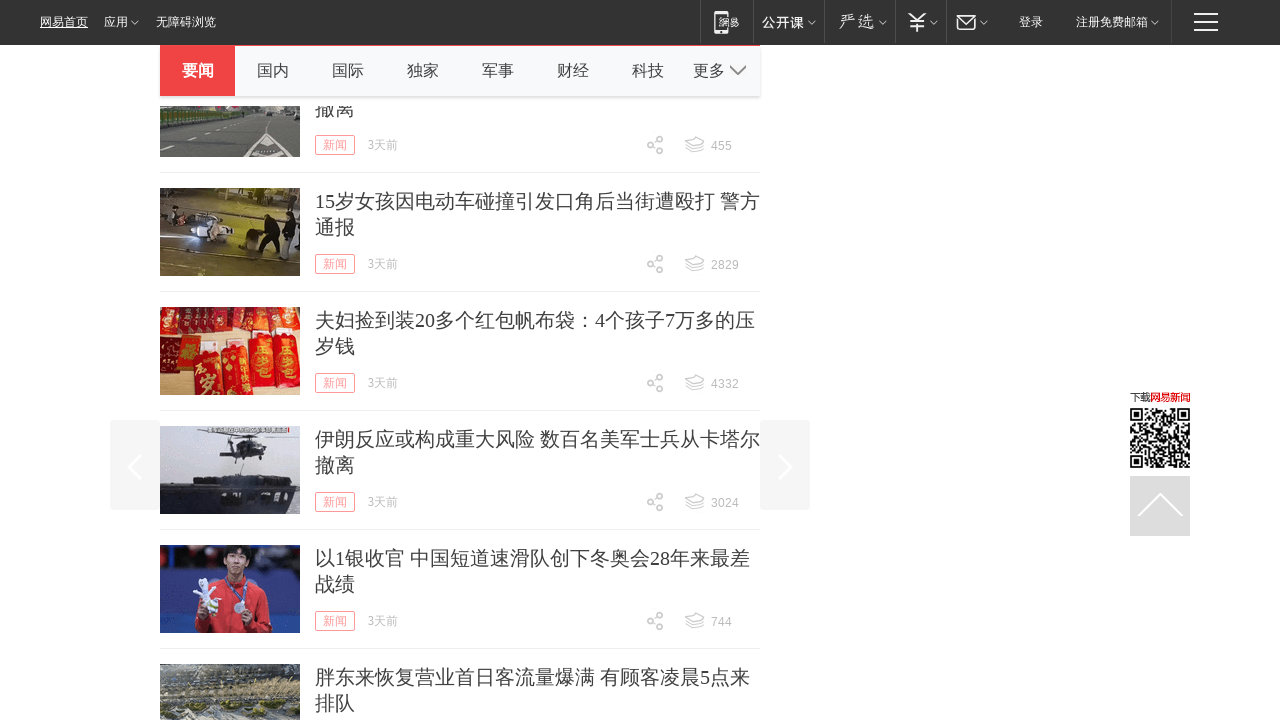